Tests password validation rules by entering different password combinations and verifying validation indicators

Starting URL: https://login.mailchimp.com/signup/

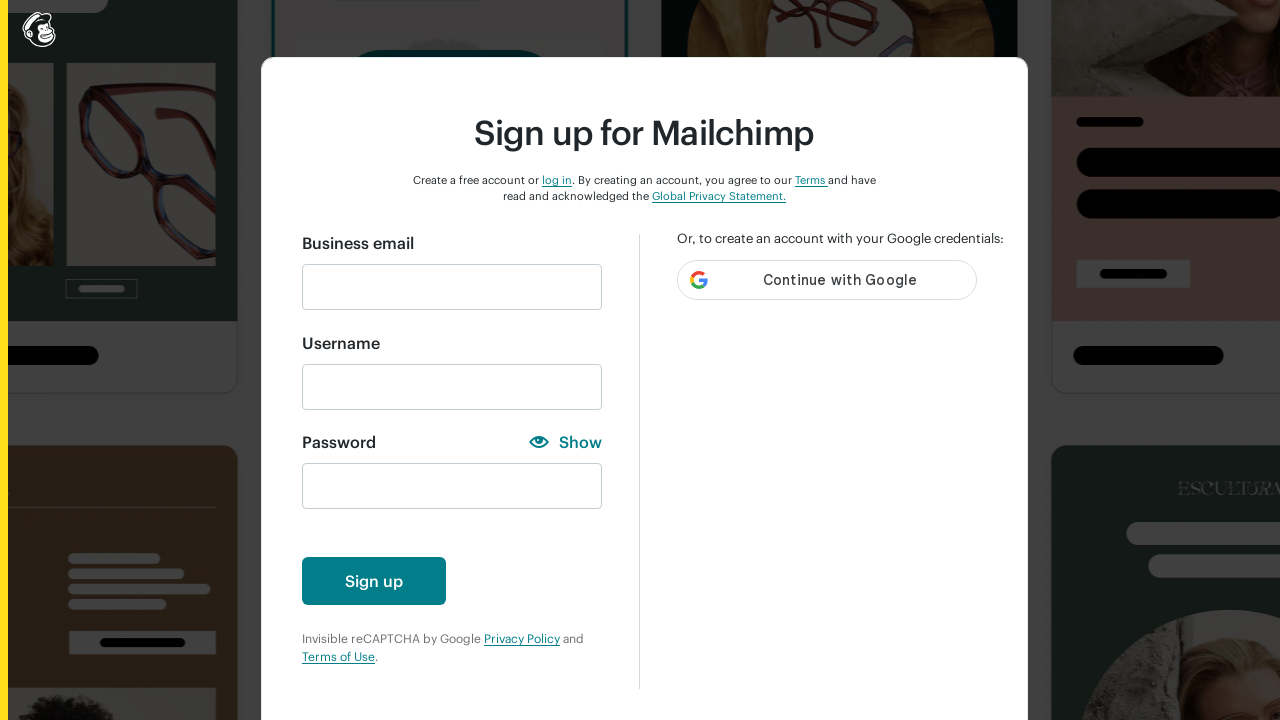

Cleared email input field on input#email
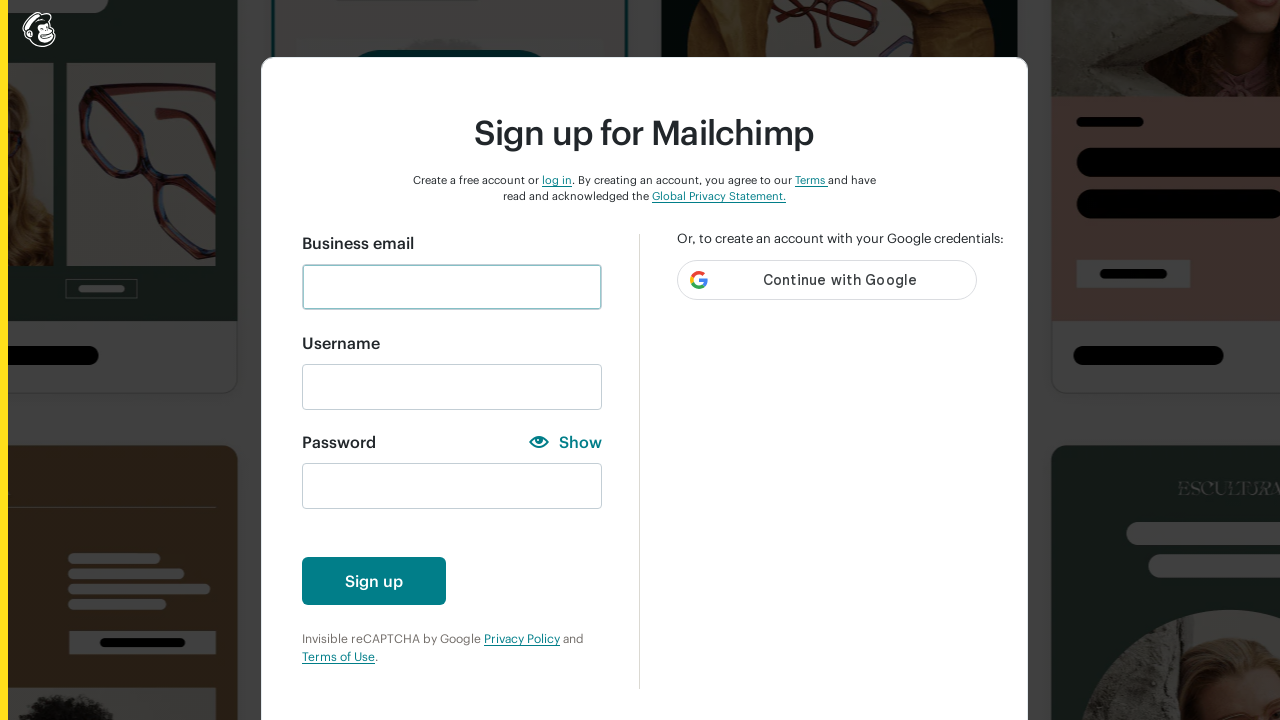

Filled email field with 'hung@gmail.com' on input#email
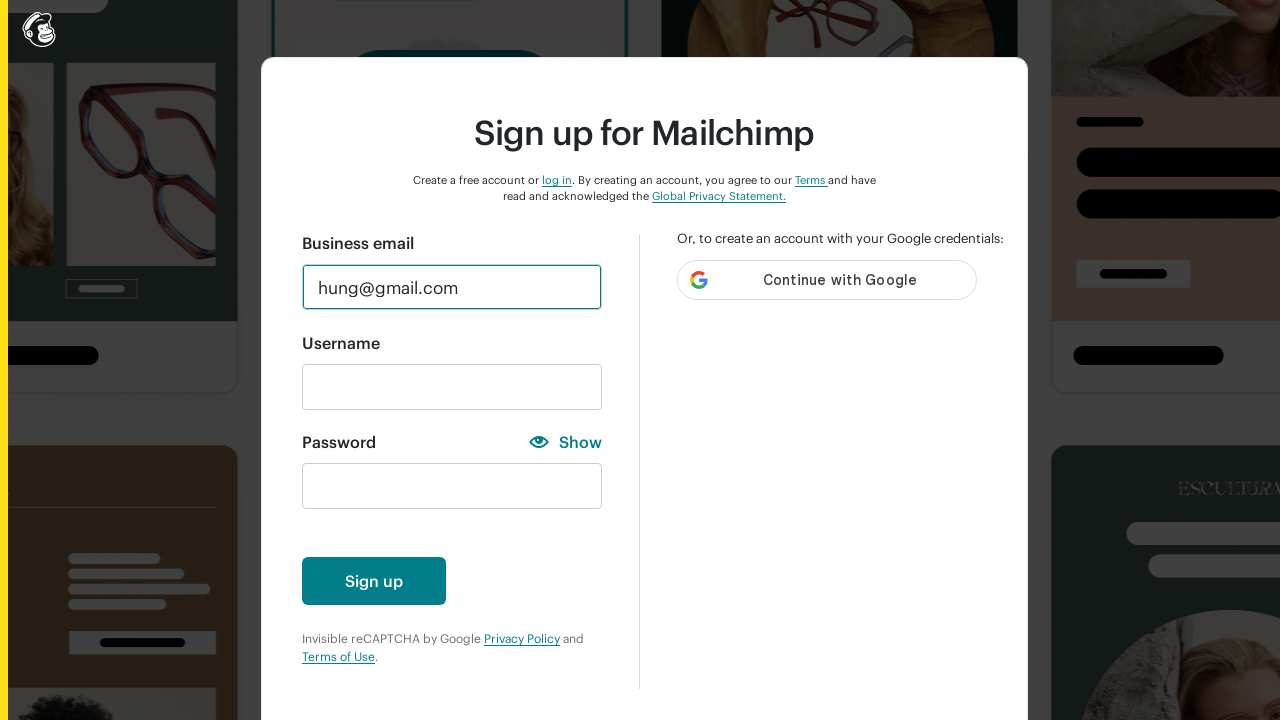

Cleared password field for test case 1 on input#new_password
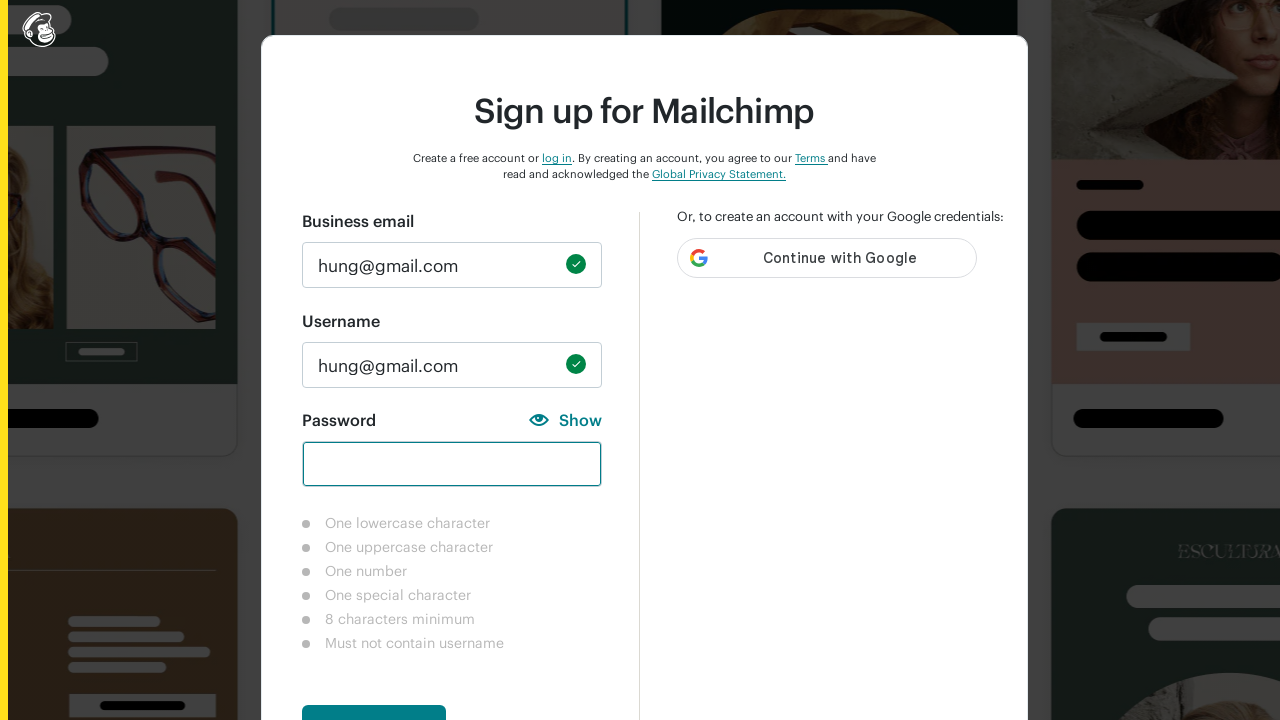

Entered numbers-only password '123' on input#new_password
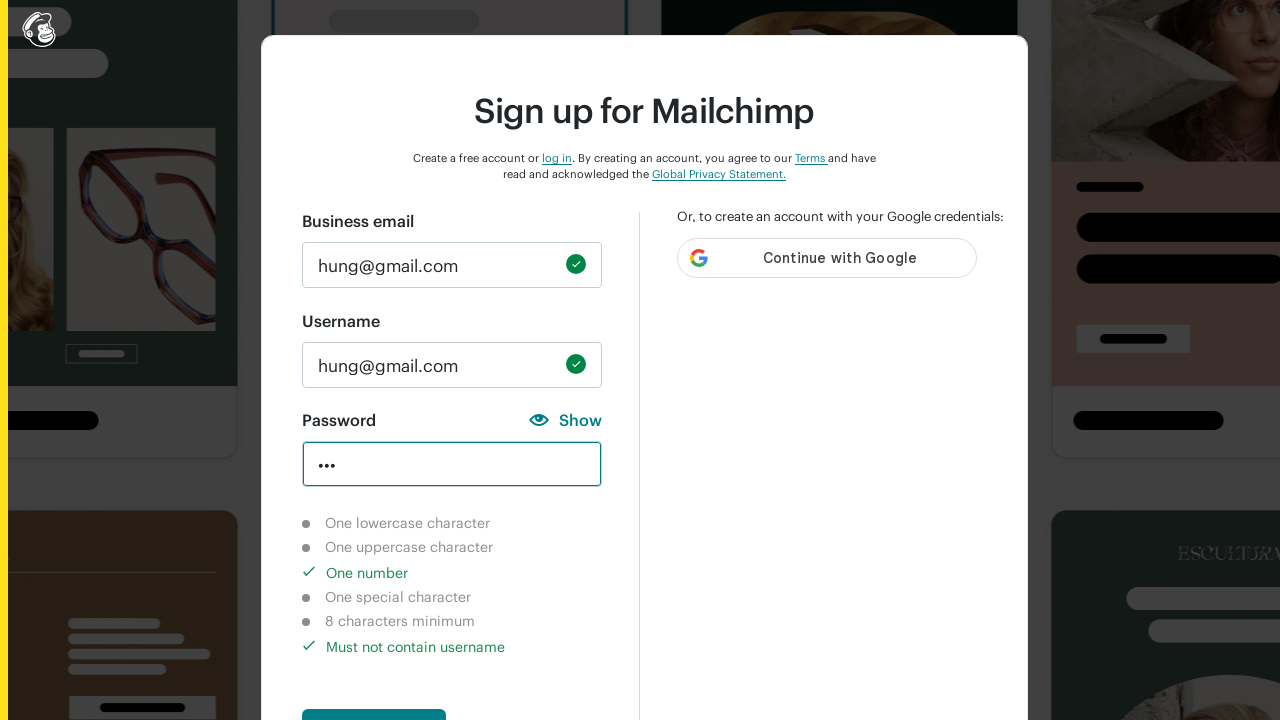

Verified lowercase character validation shows not-completed
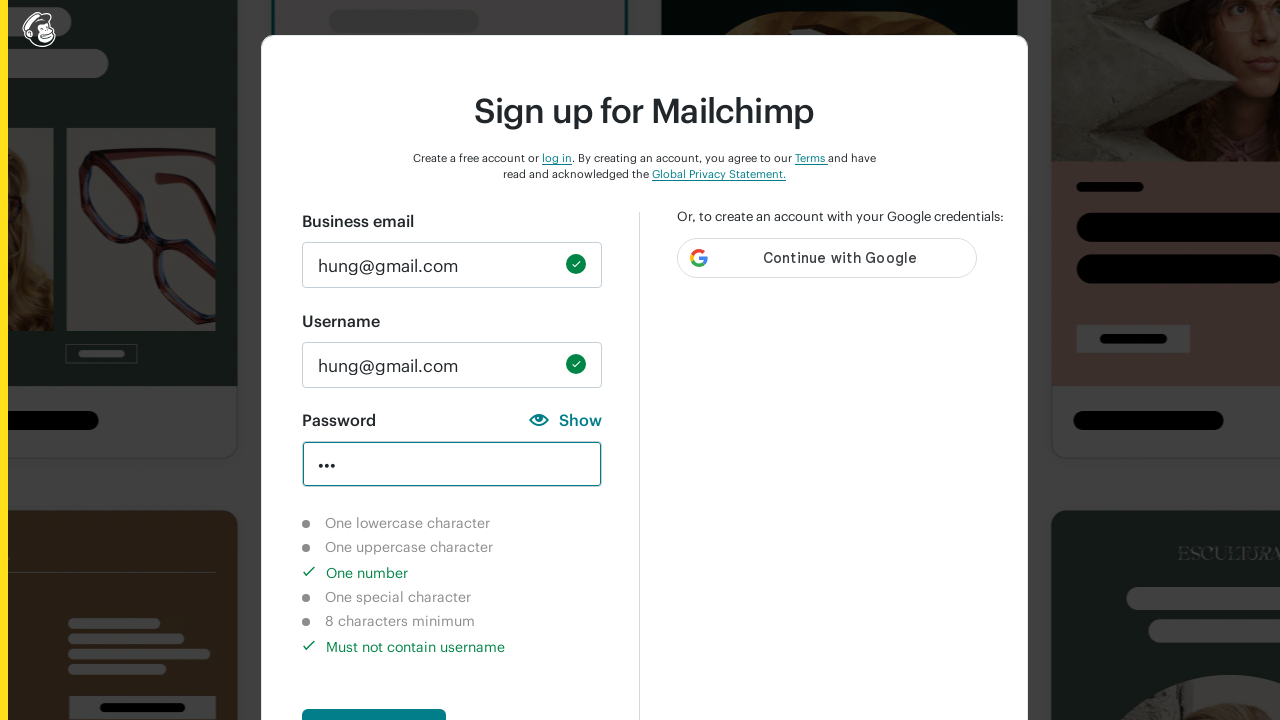

Verified uppercase character validation shows not-completed
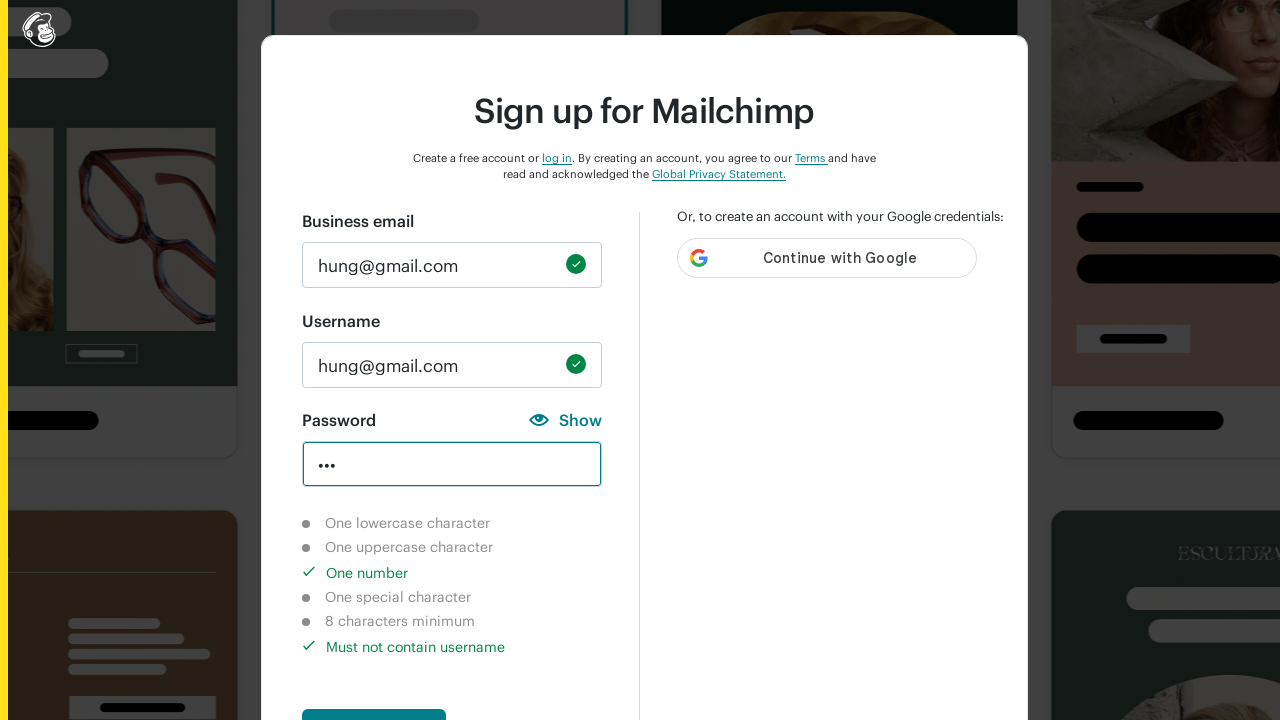

Verified number character validation shows completed
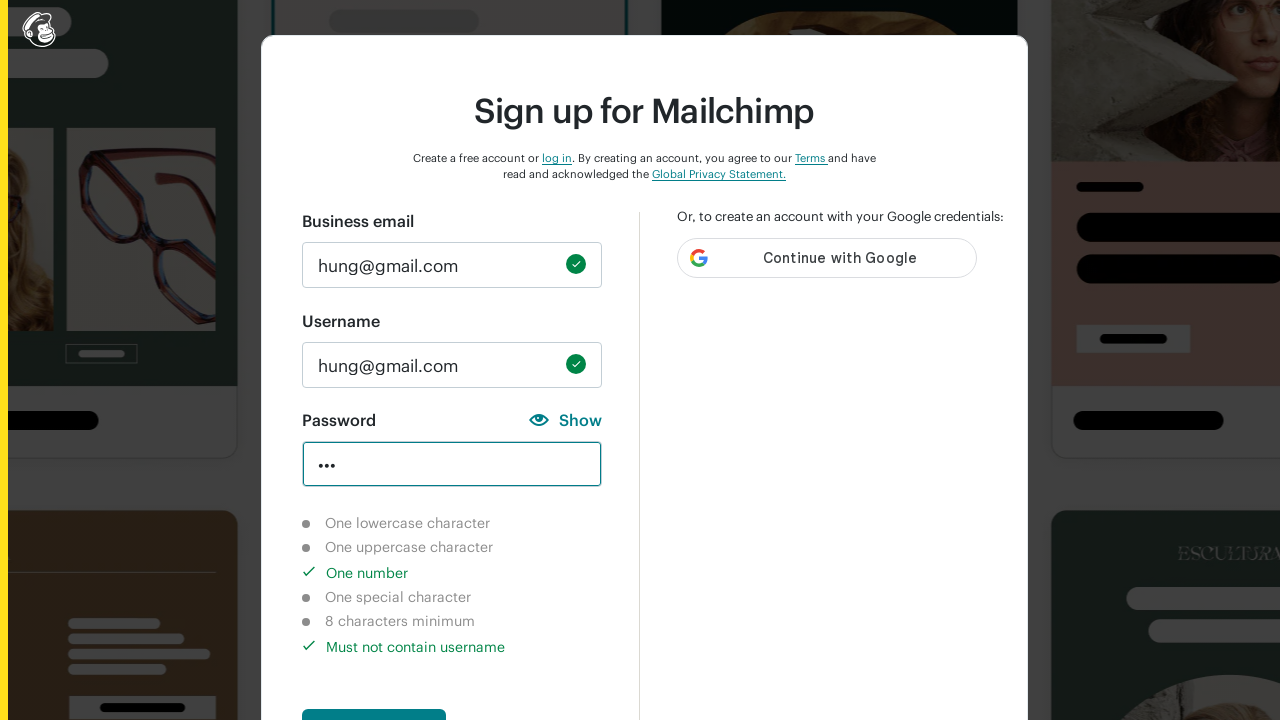

Verified special character validation shows not-completed
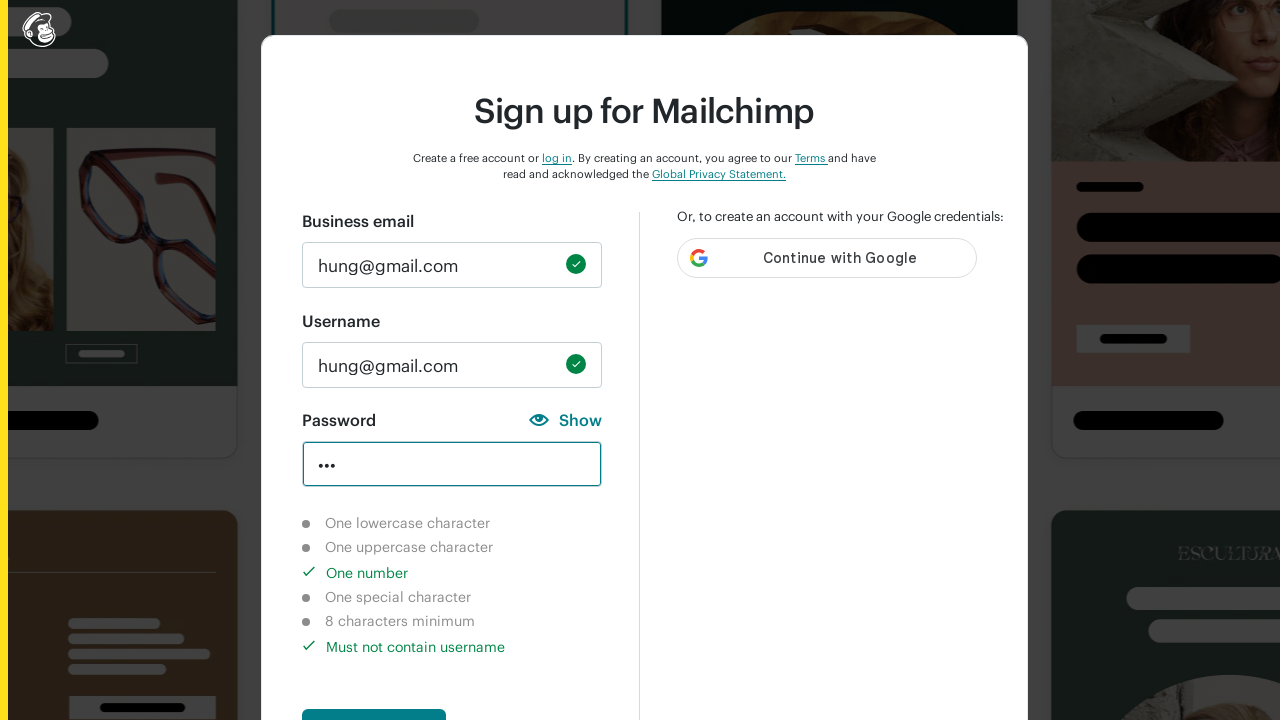

Verified 8-character minimum validation shows not-completed
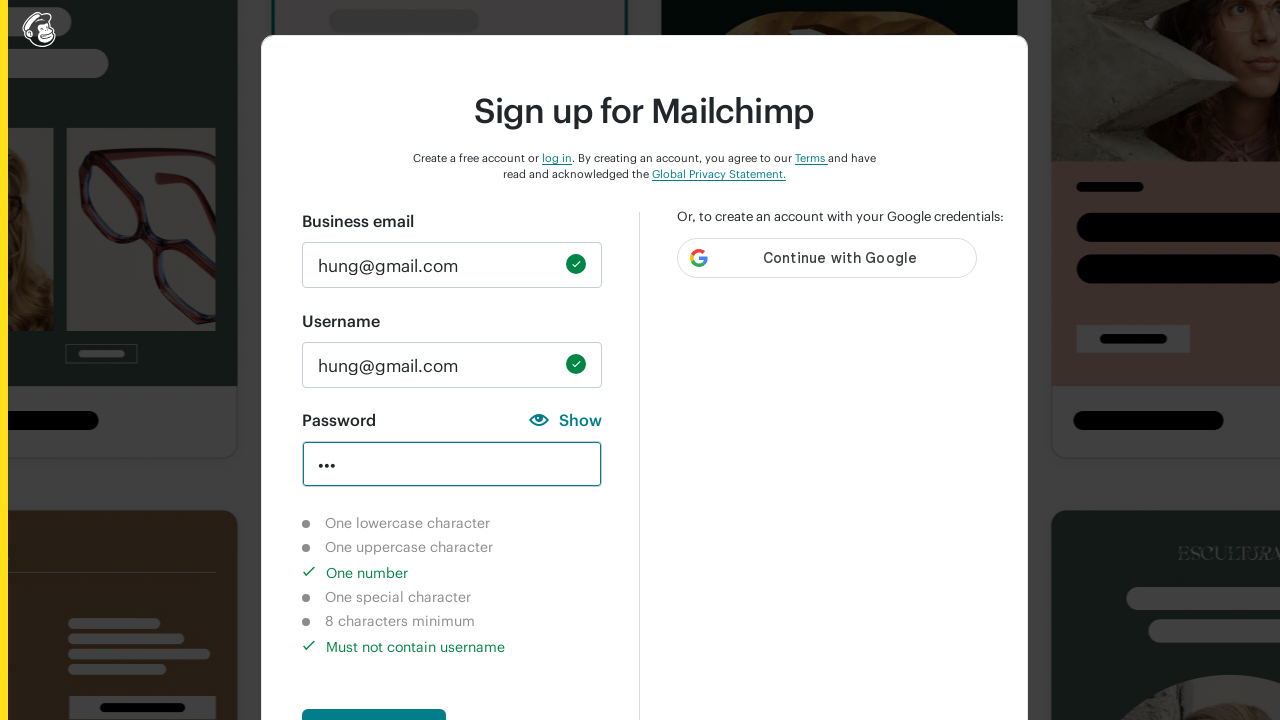

Verified username check validation shows completed
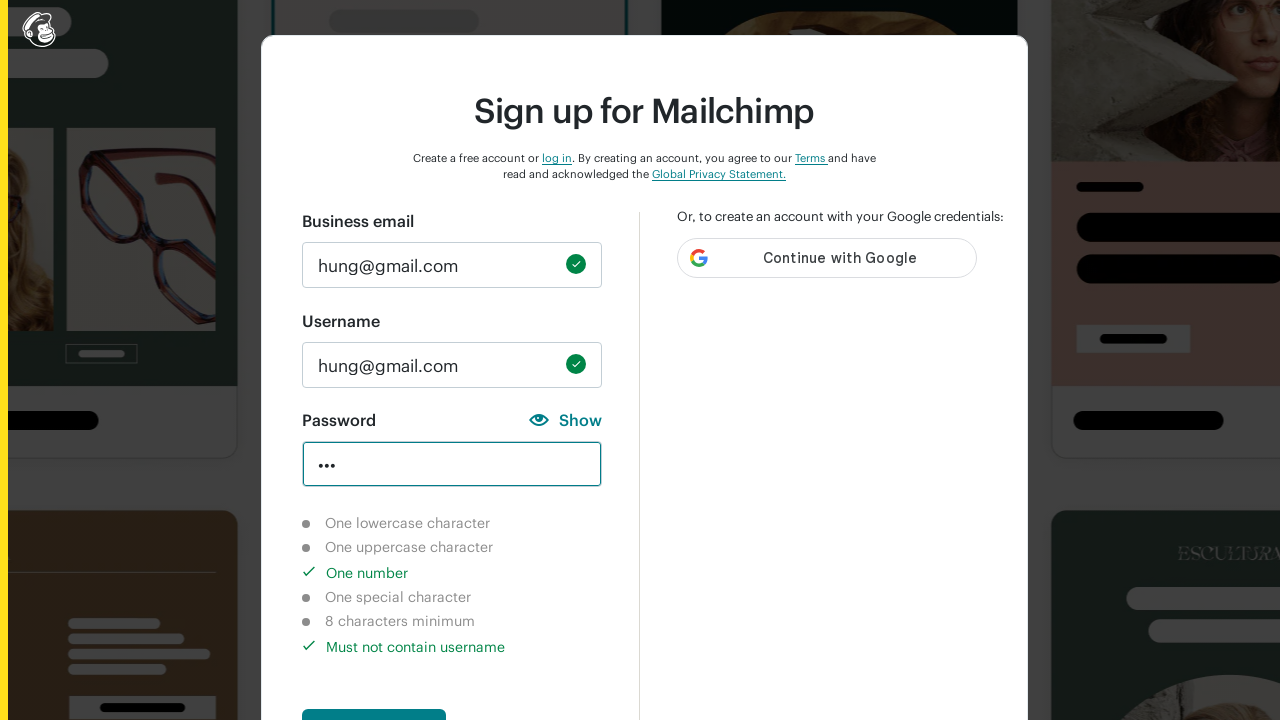

Cleared password field for test case 2 on input#new_password
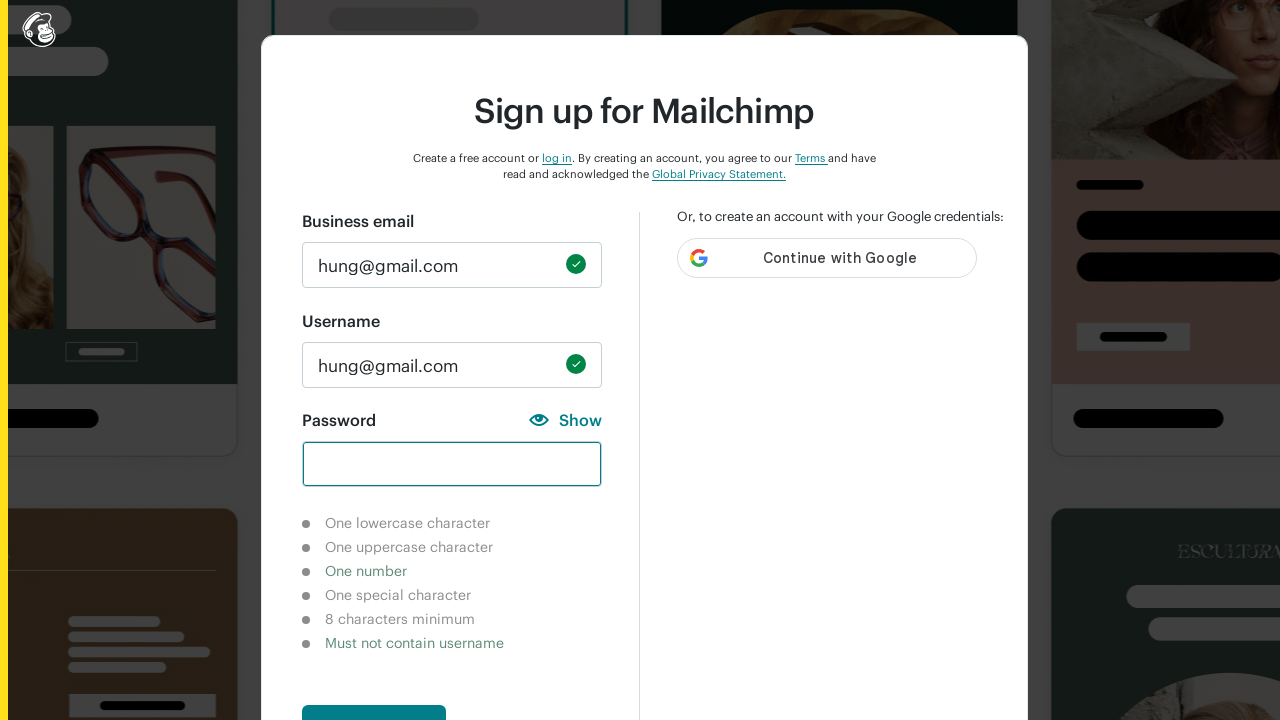

Entered lowercase-only password 'abc' on input#new_password
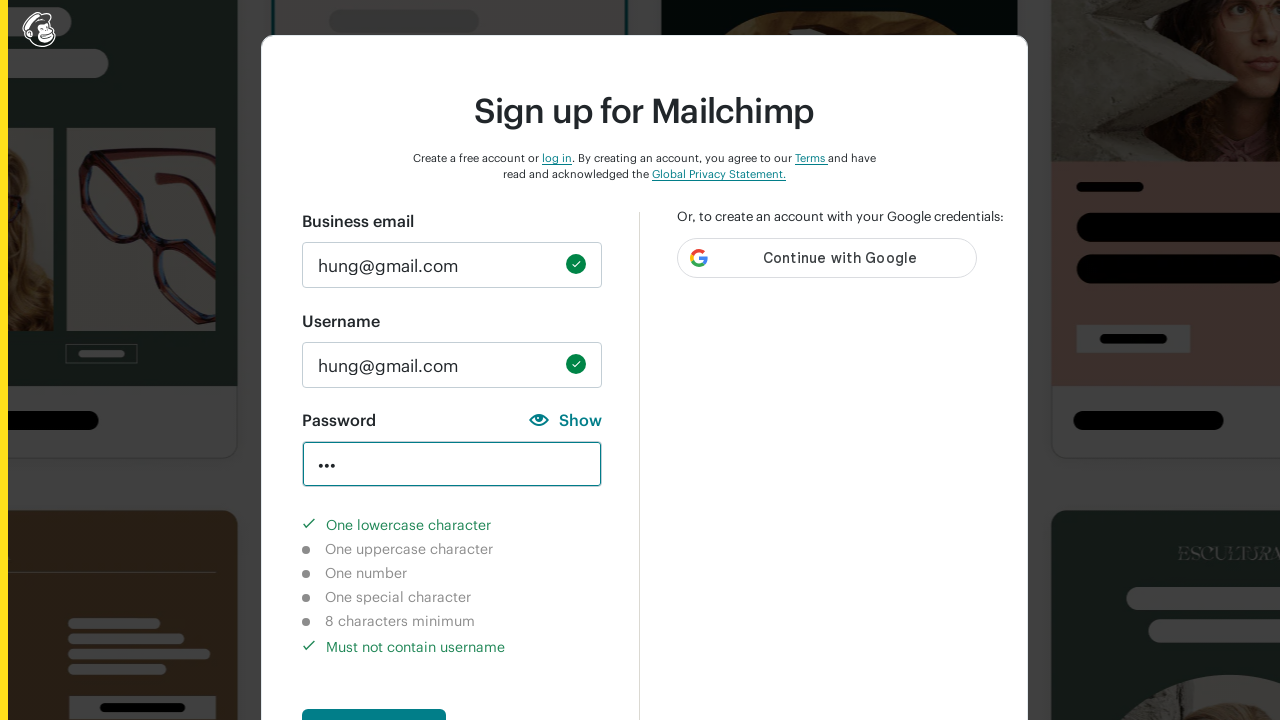

Verified lowercase character validation shows completed
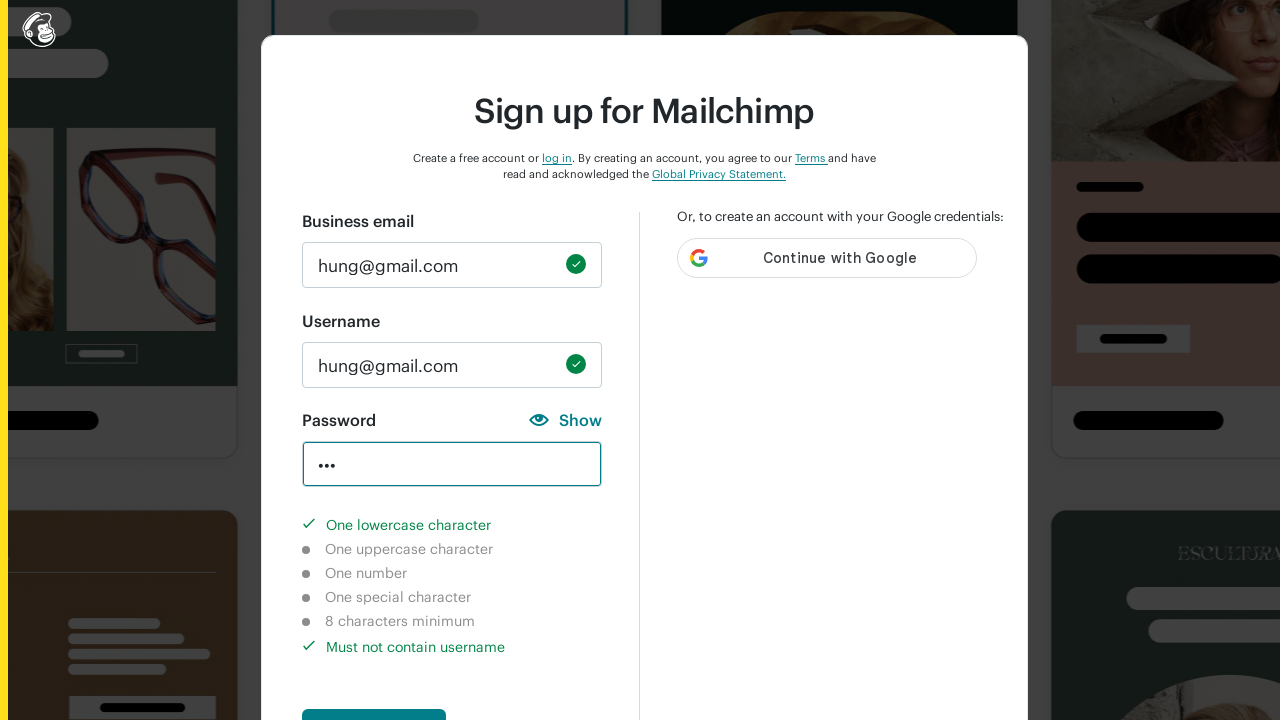

Verified uppercase character validation shows not-completed
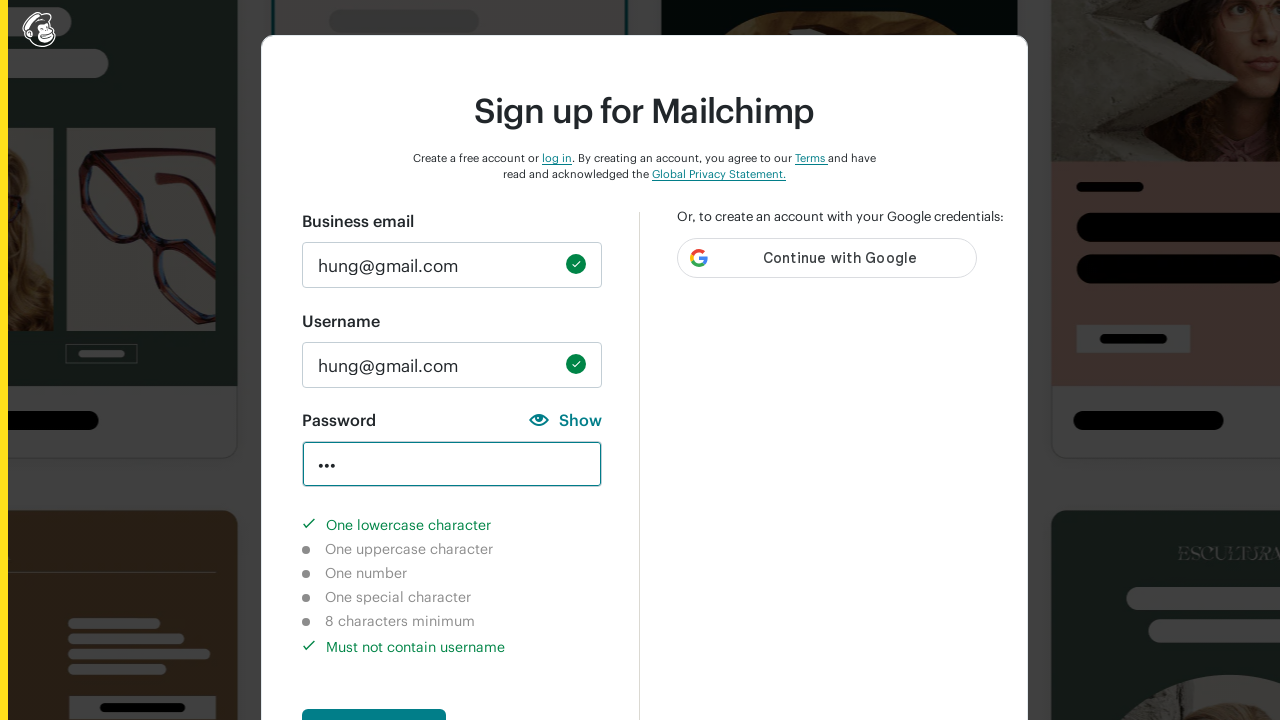

Verified number character validation shows not-completed
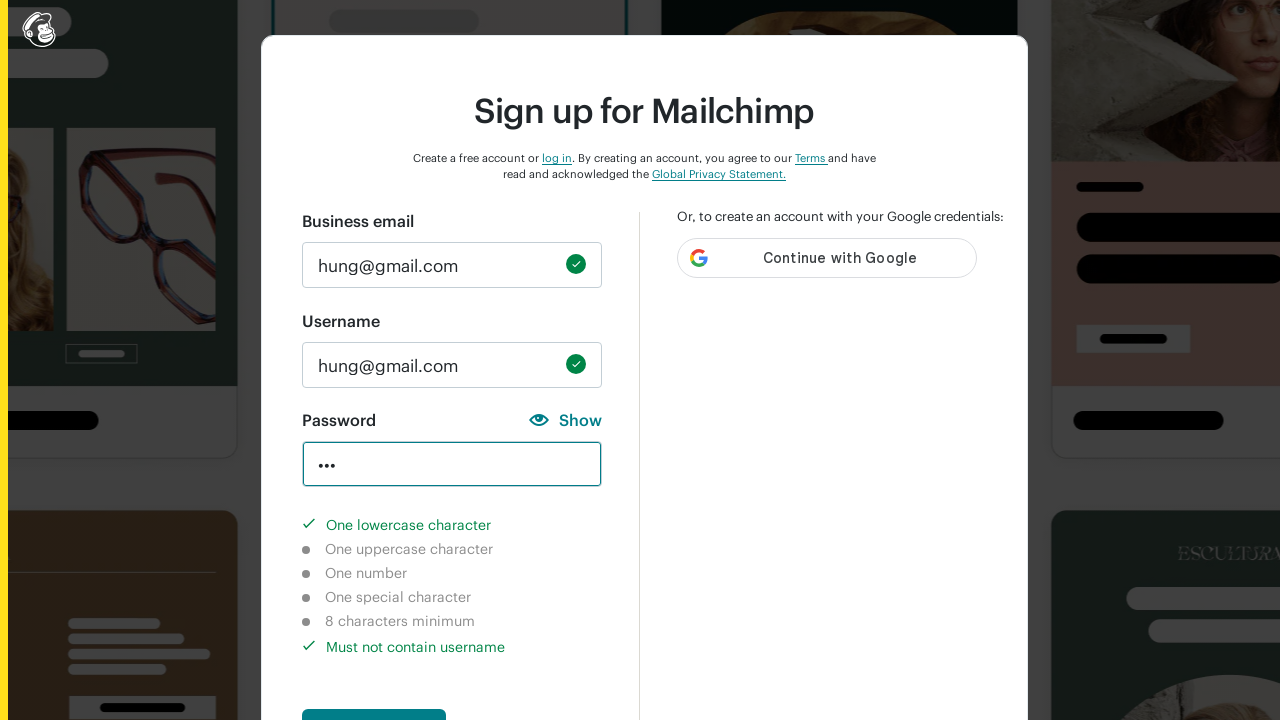

Verified special character validation shows not-completed
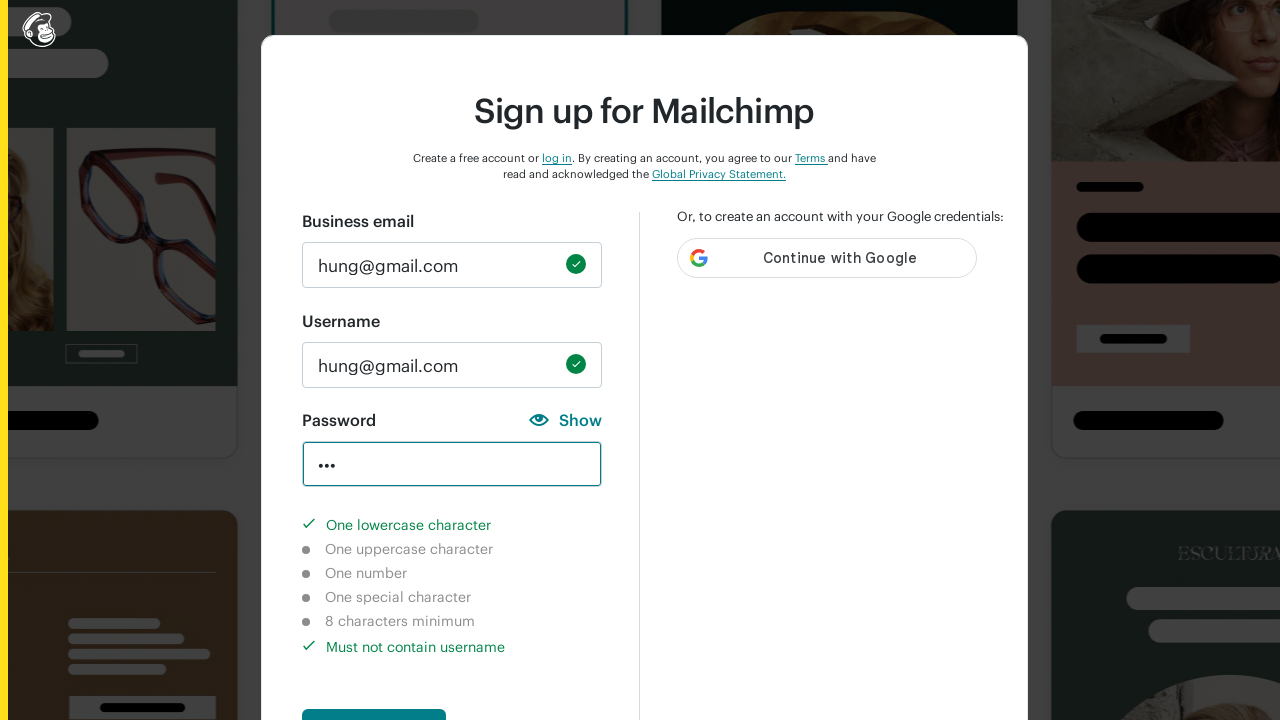

Verified 8-character minimum validation shows not-completed
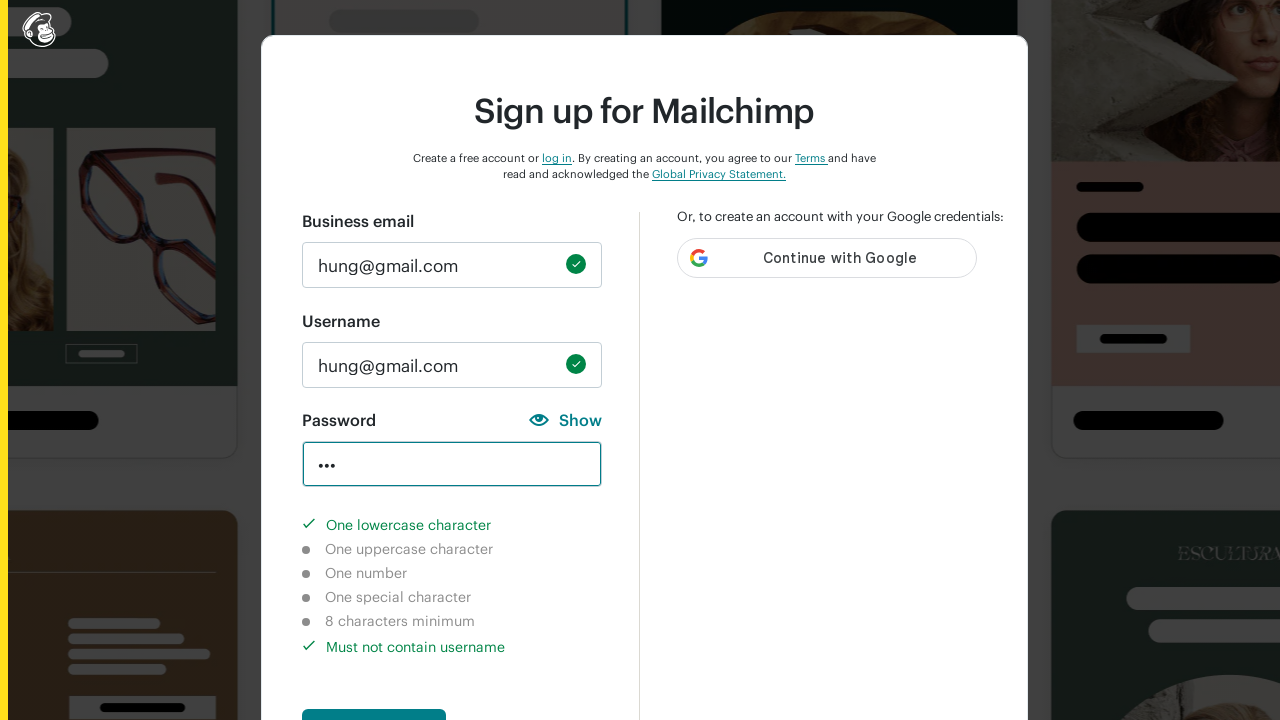

Verified username check validation shows completed
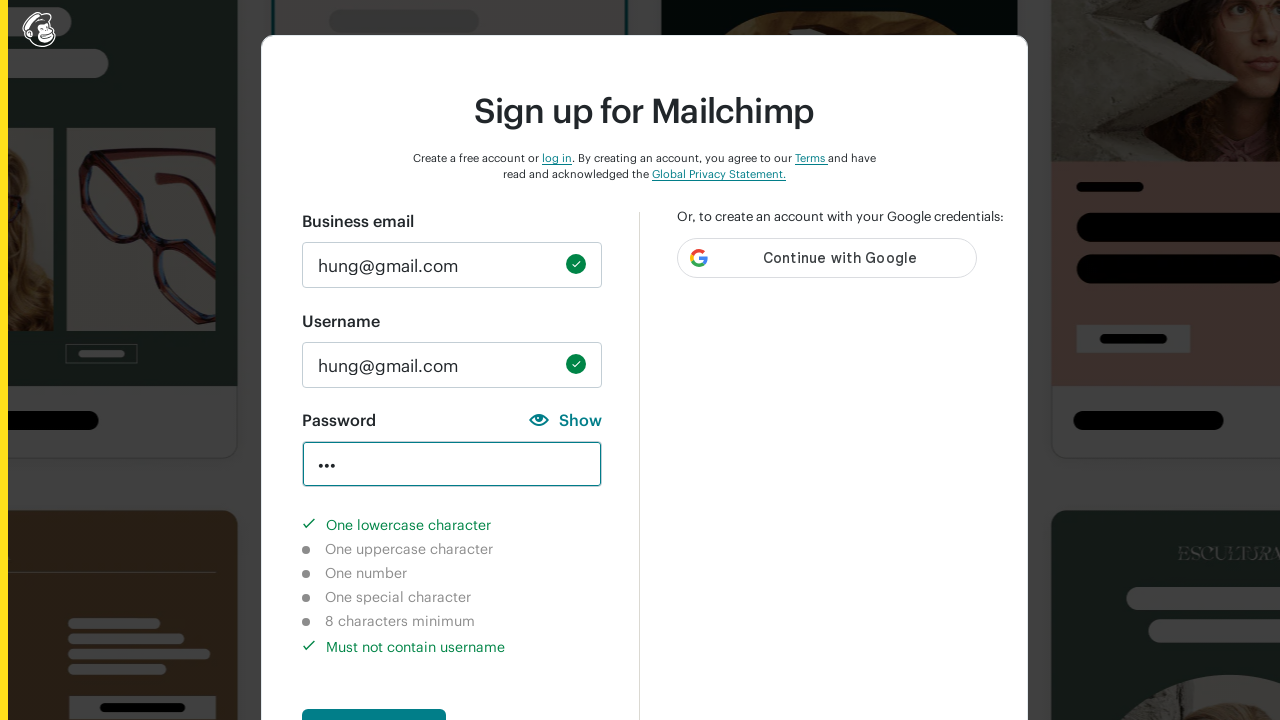

Cleared password field for test case 3 on input#new_password
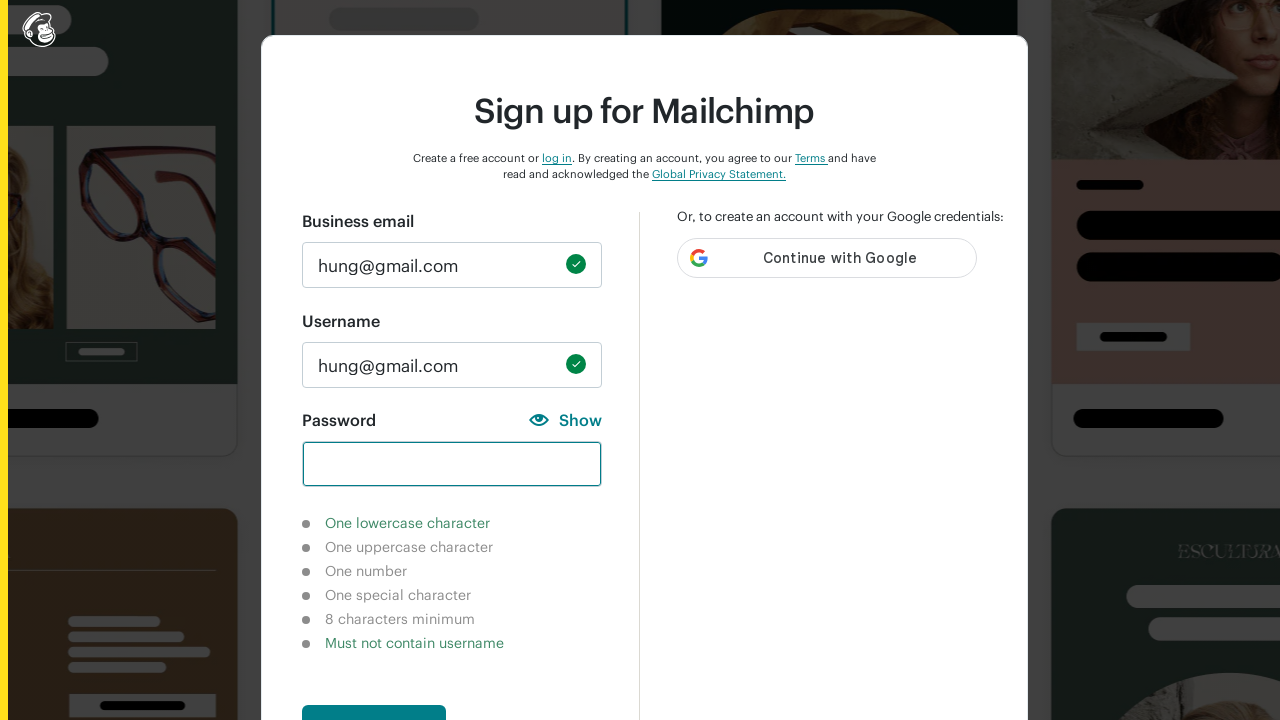

Entered uppercase-only password 'ABC' on input#new_password
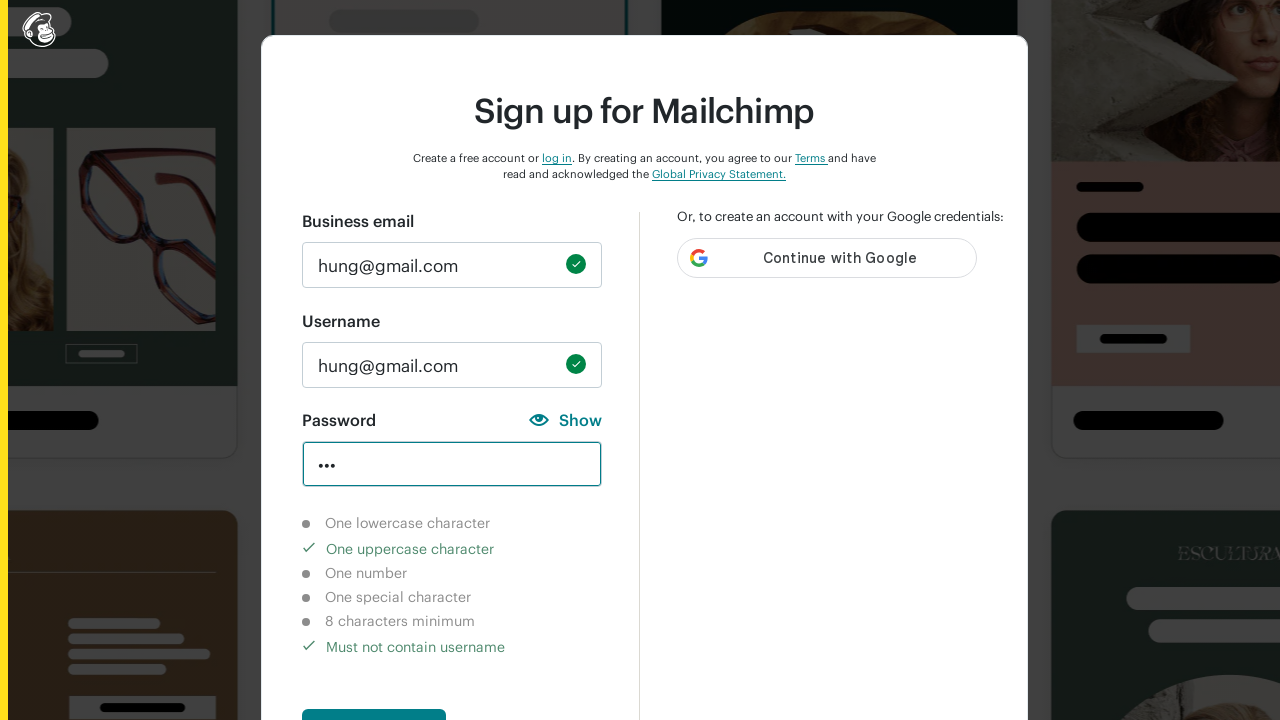

Verified lowercase character validation shows not-completed
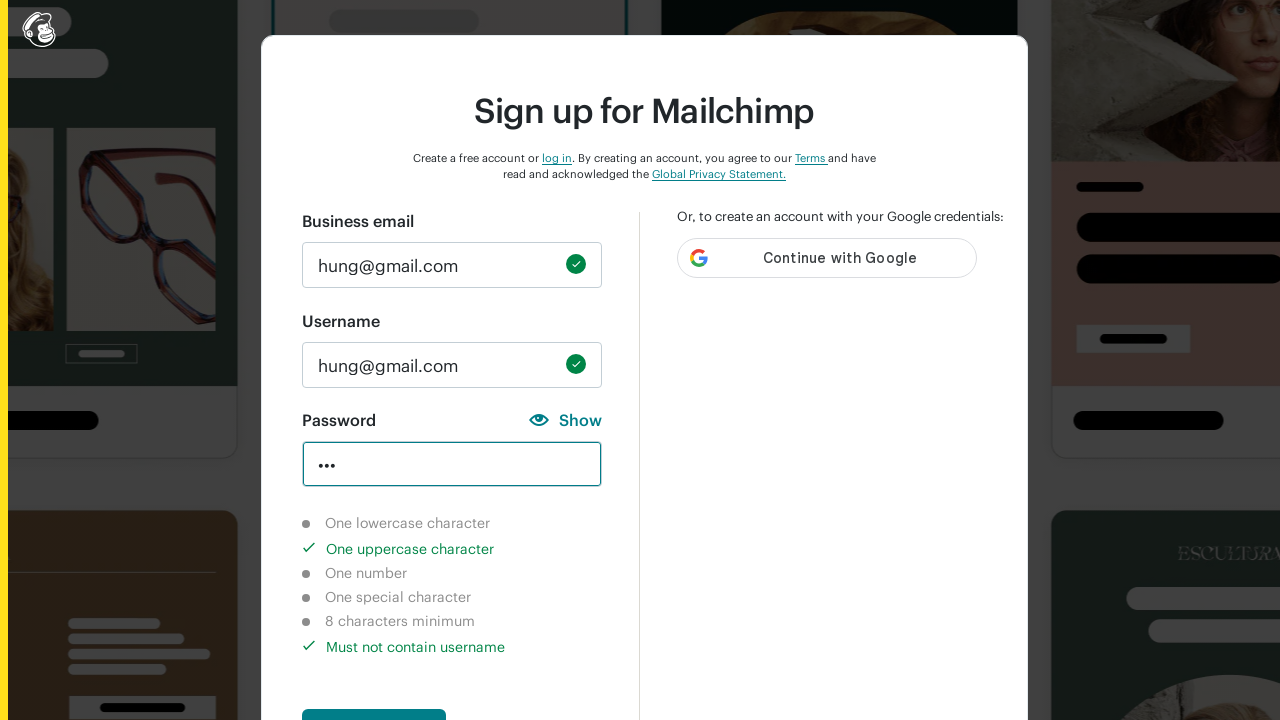

Verified uppercase character validation shows completed
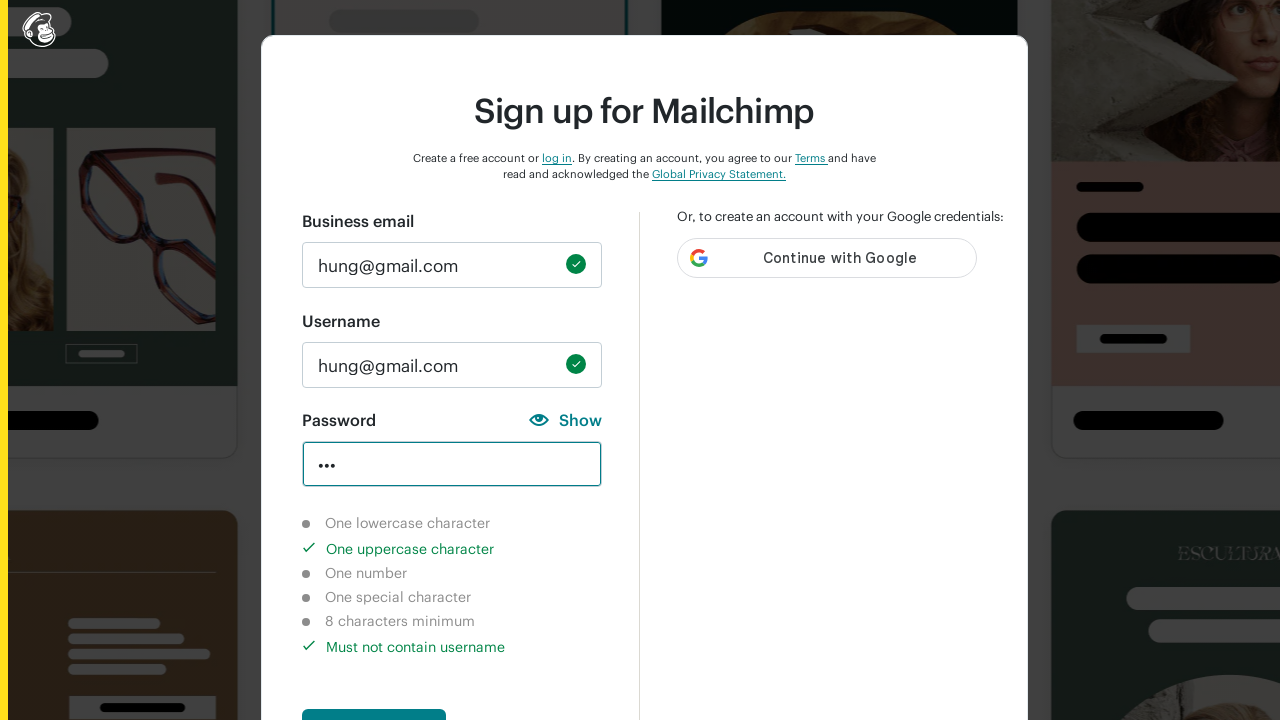

Verified number character validation shows not-completed
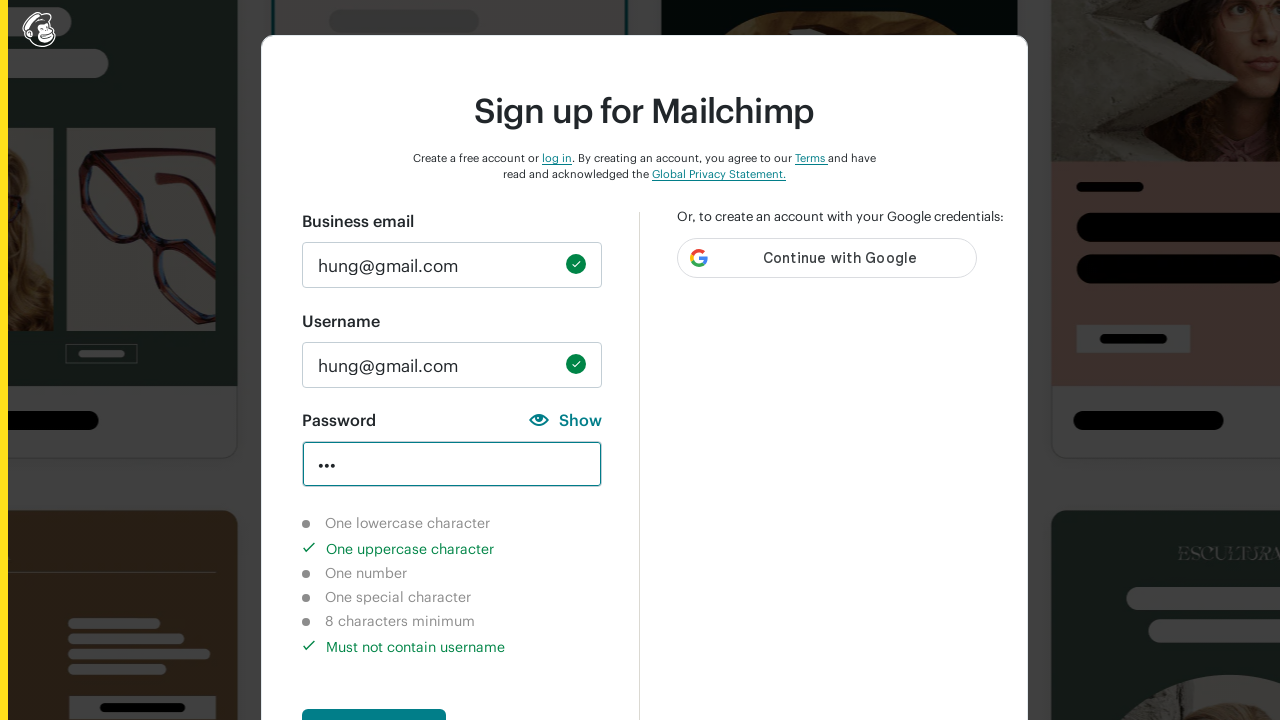

Verified special character validation shows not-completed
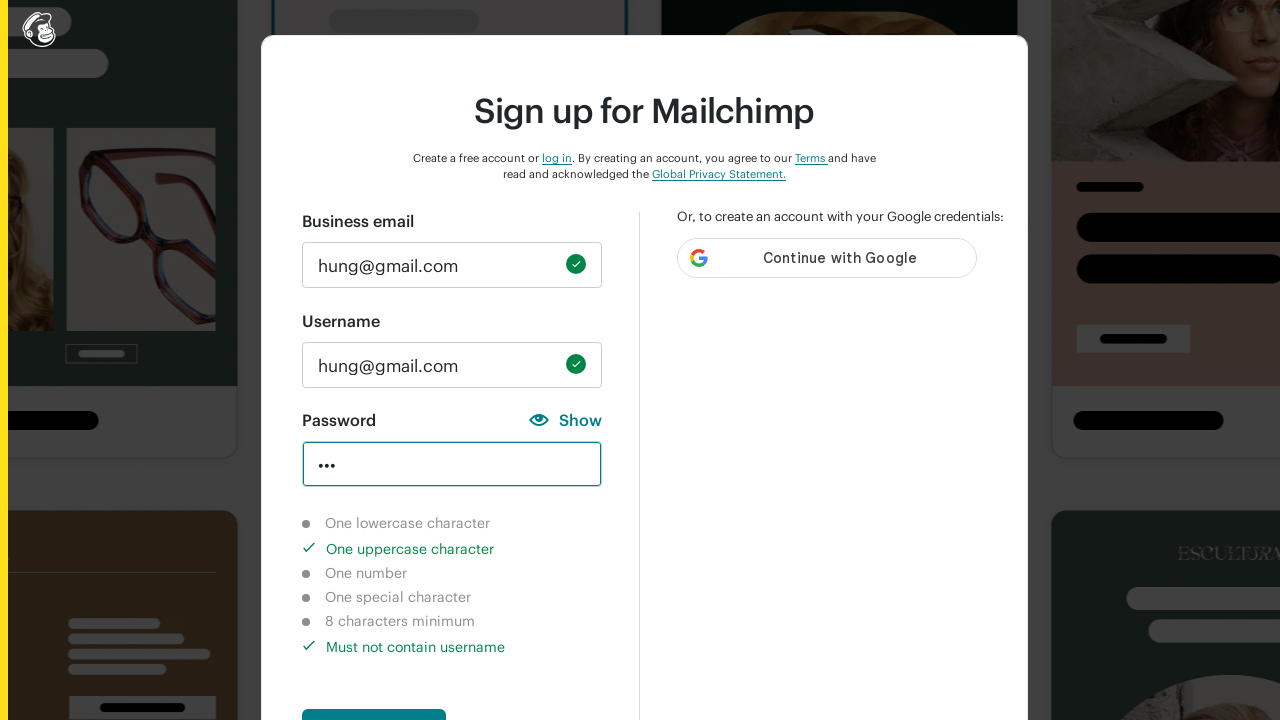

Verified 8-character minimum validation shows not-completed
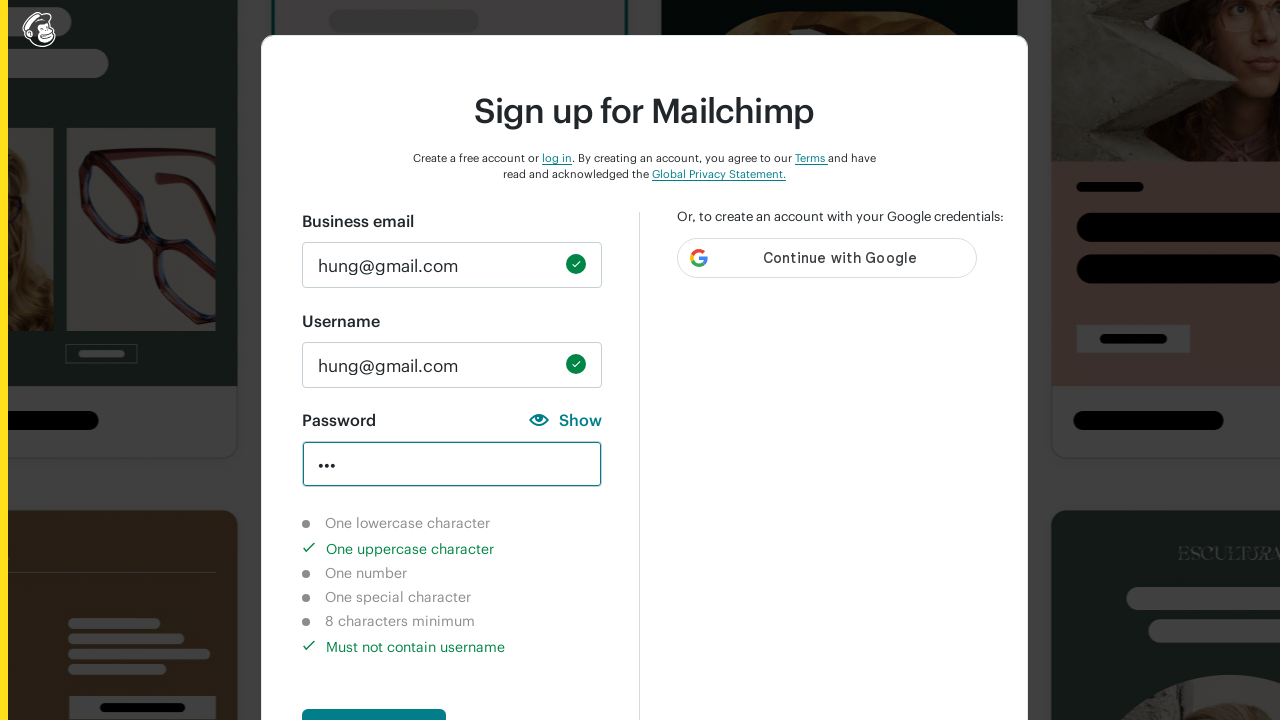

Verified username check validation shows completed
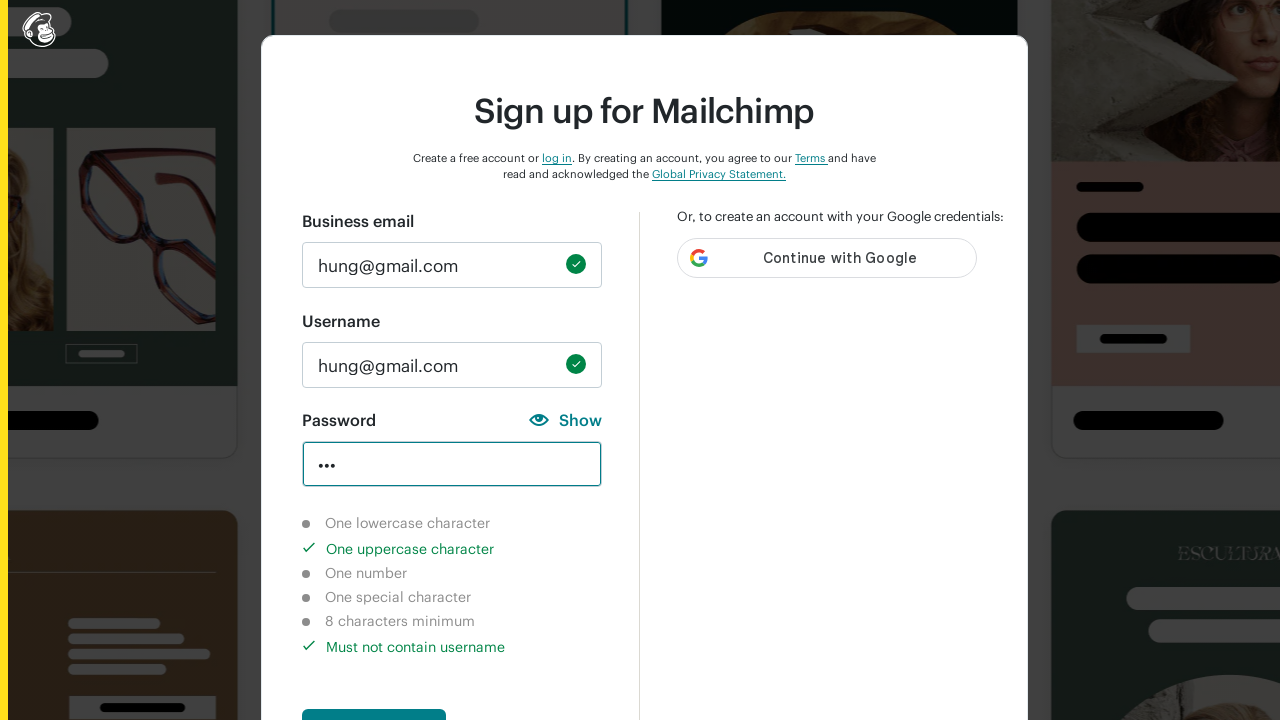

Cleared password field for test case 4 on input#new_password
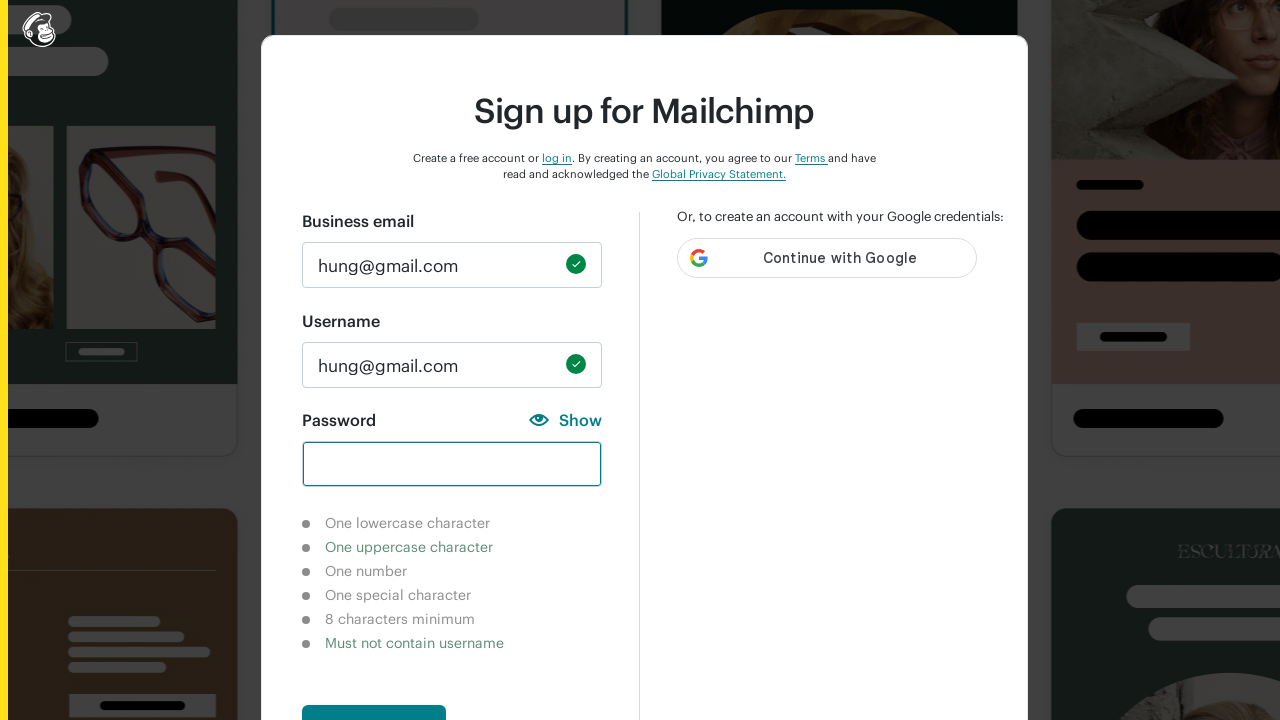

Entered special-characters-only password '@#$' on input#new_password
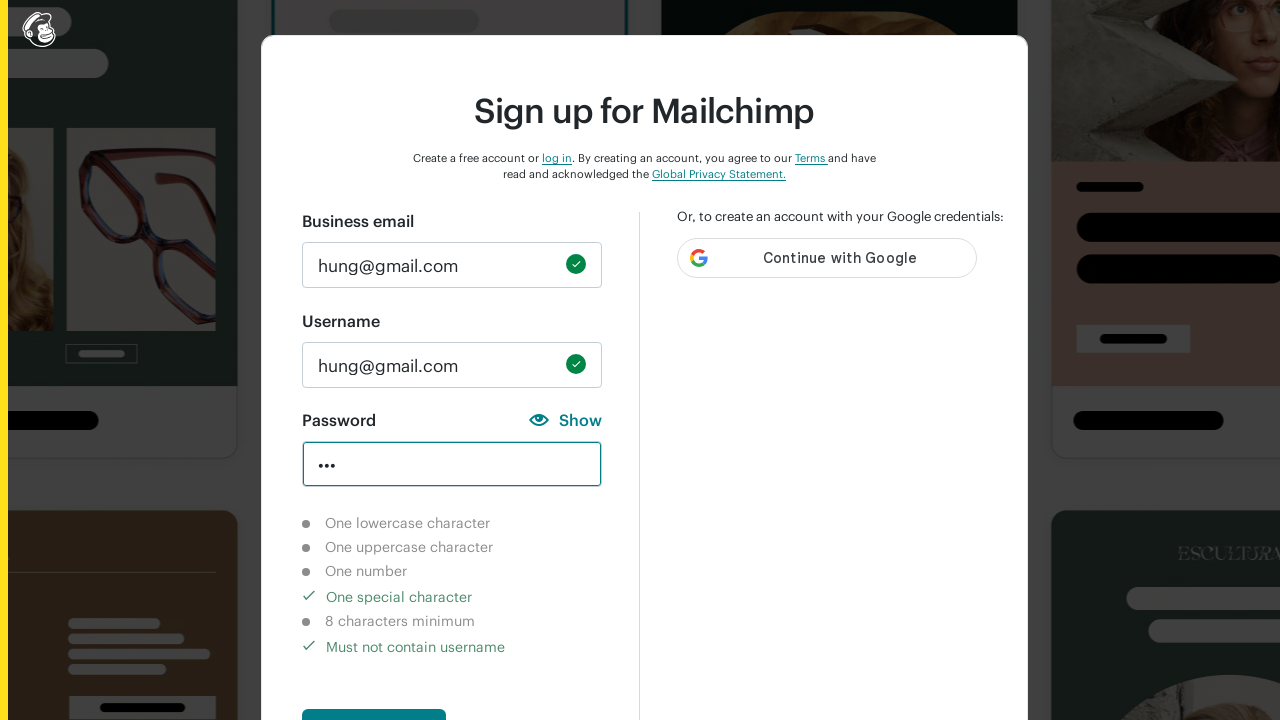

Verified lowercase character validation shows not-completed
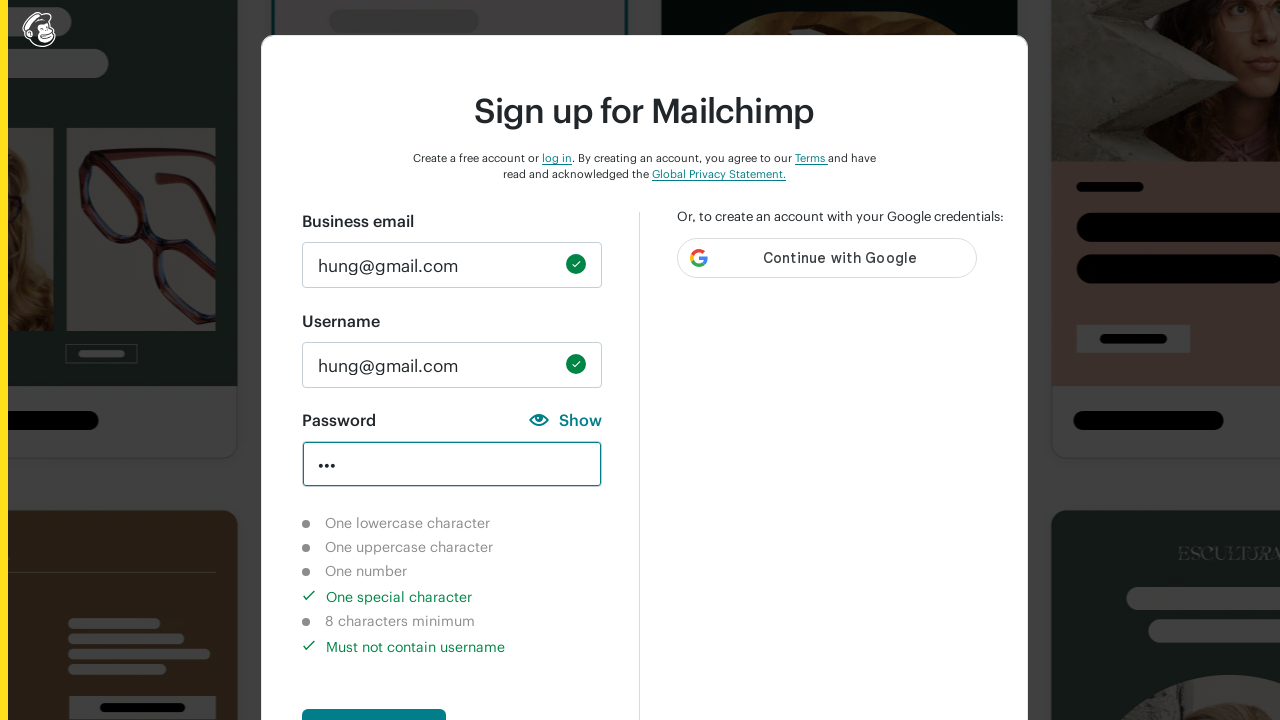

Verified uppercase character validation shows not-completed
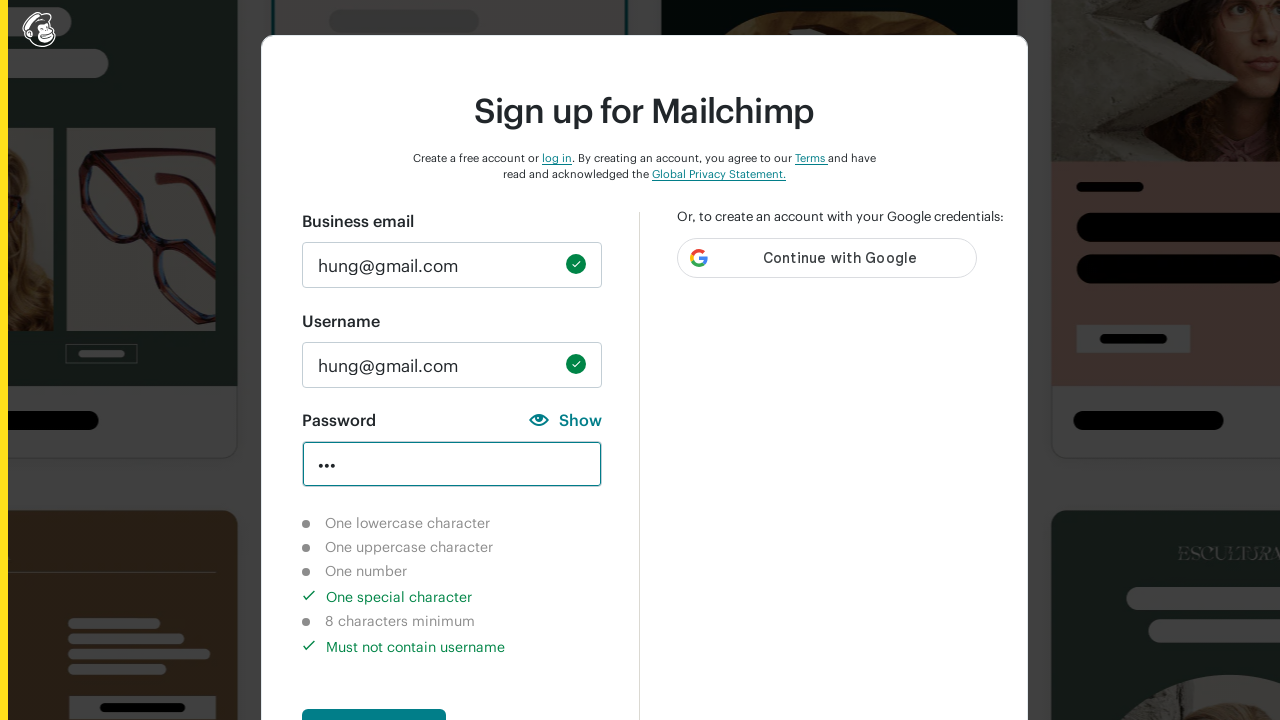

Verified number character validation shows not-completed
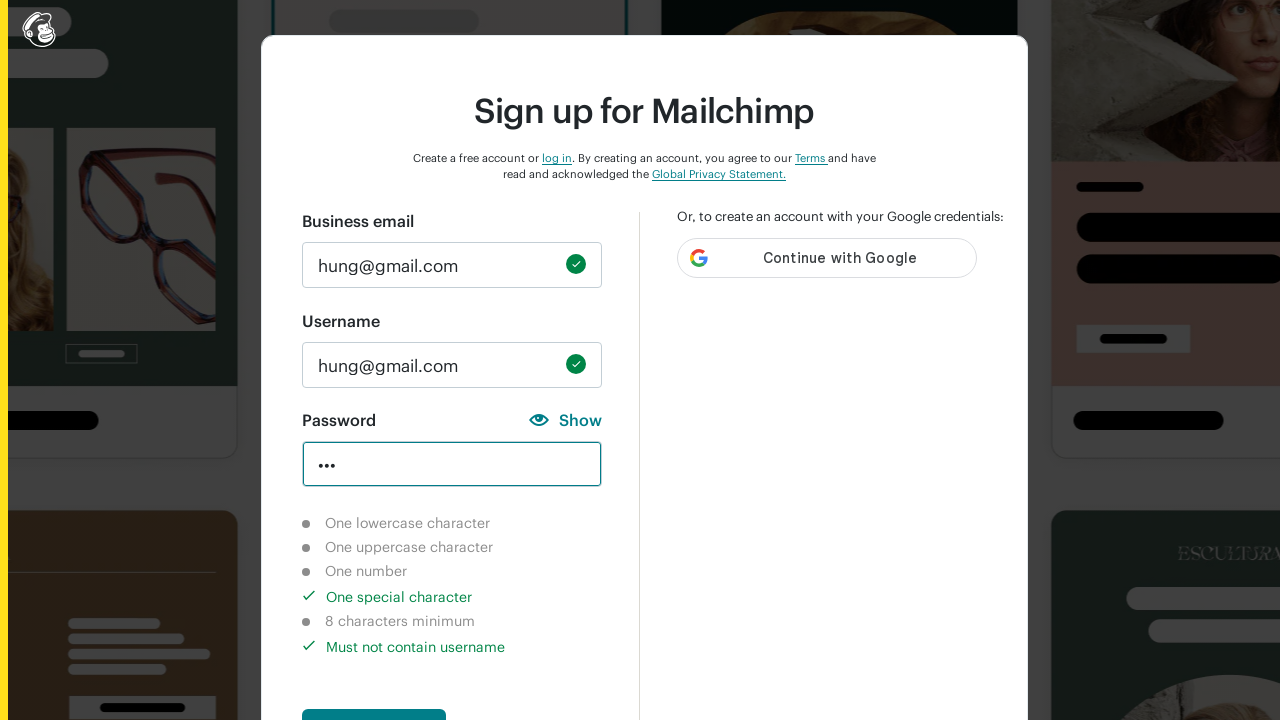

Verified special character validation shows completed
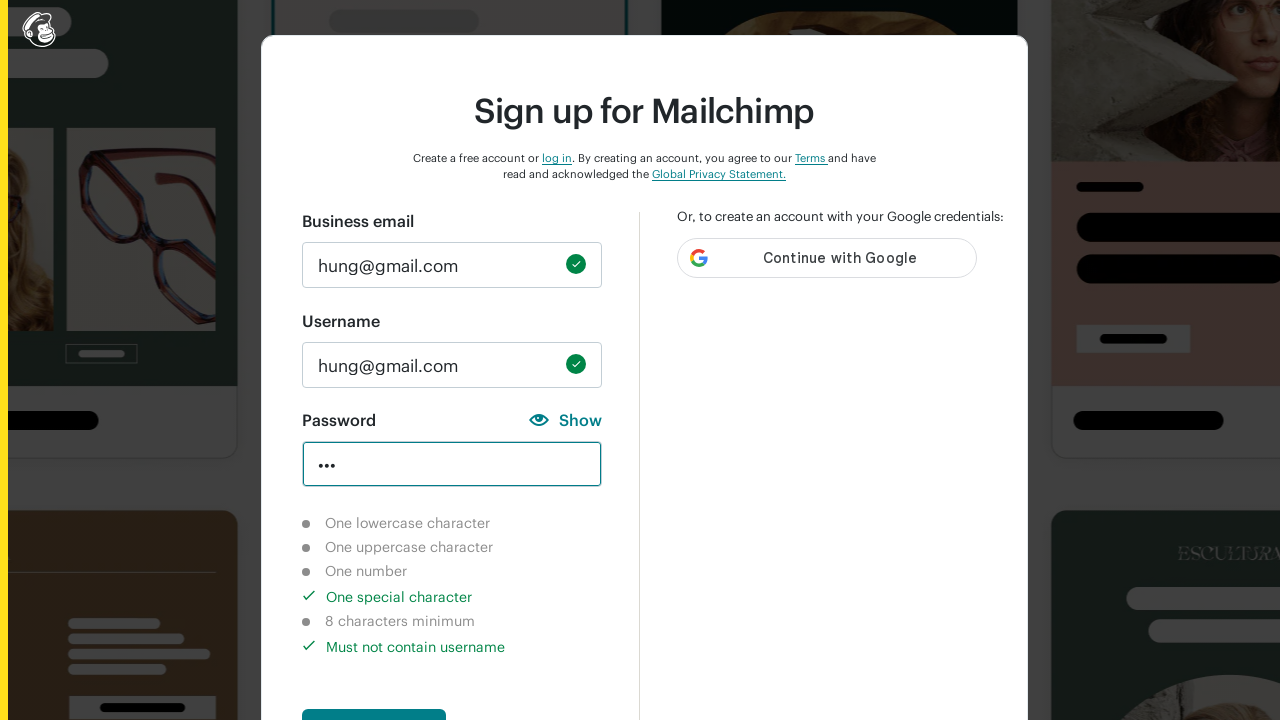

Verified 8-character minimum validation shows not-completed
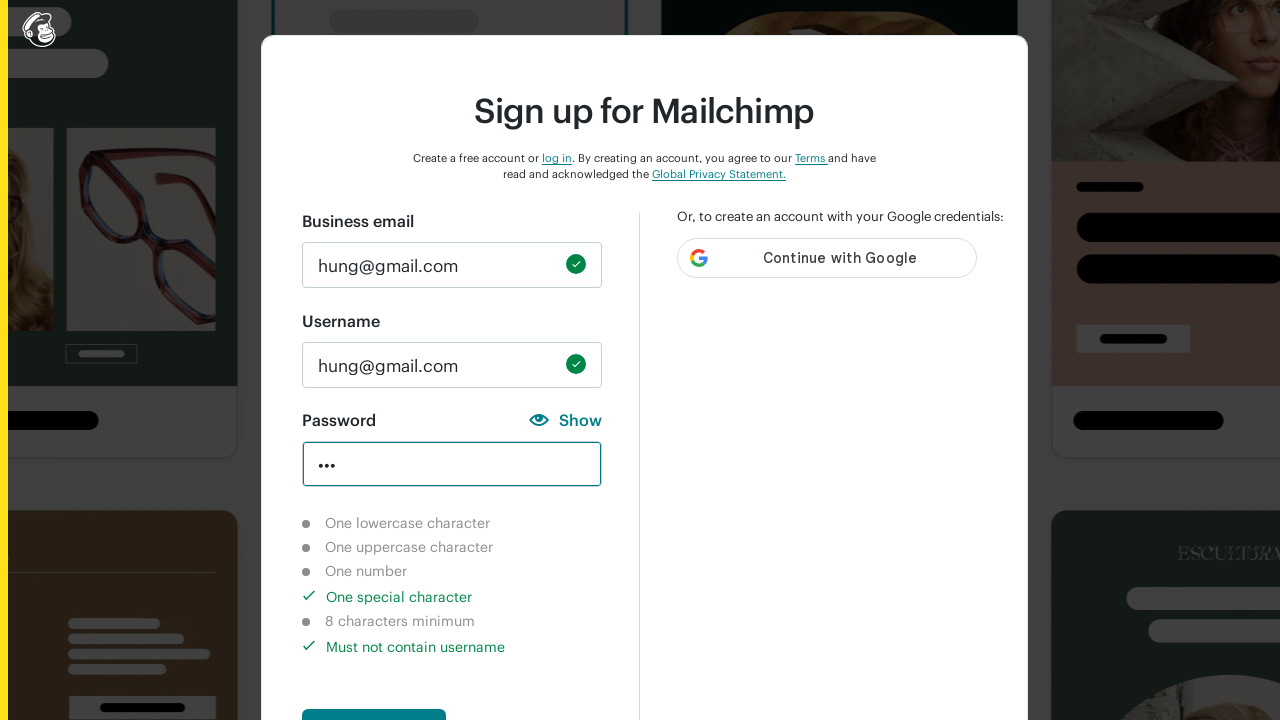

Verified username check validation shows completed
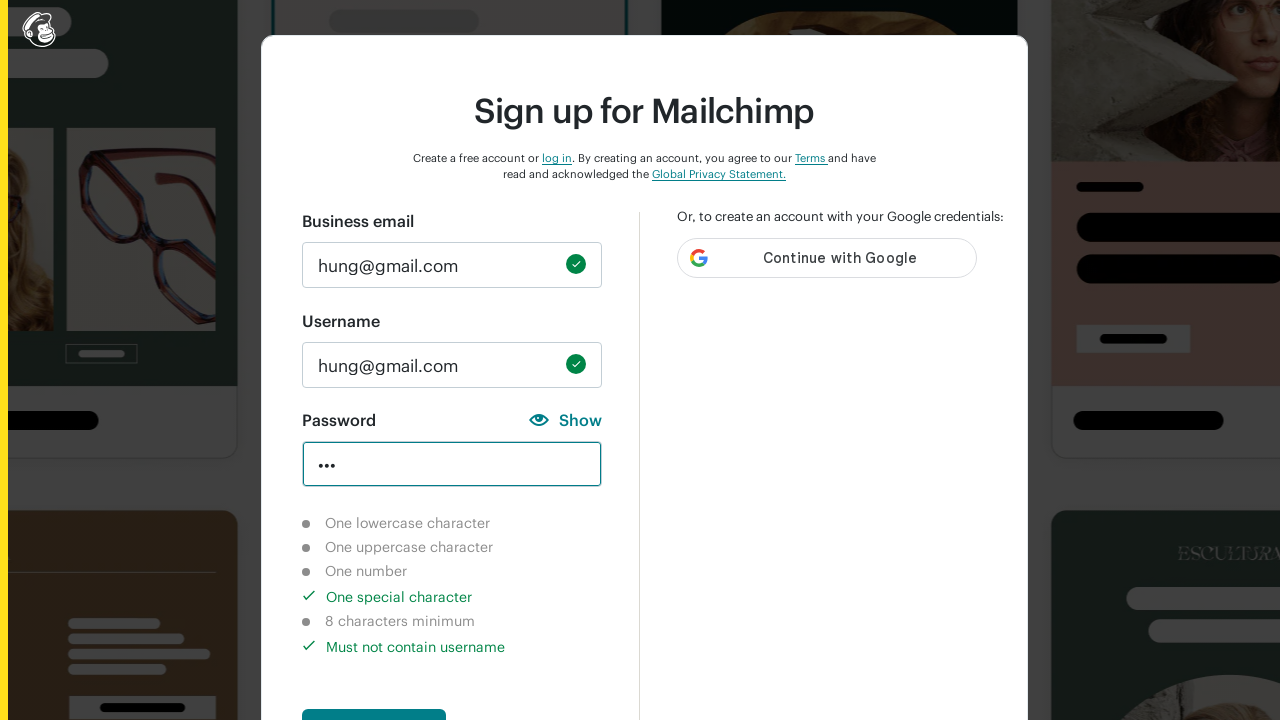

Cleared password field for test case 5 on input#new_password
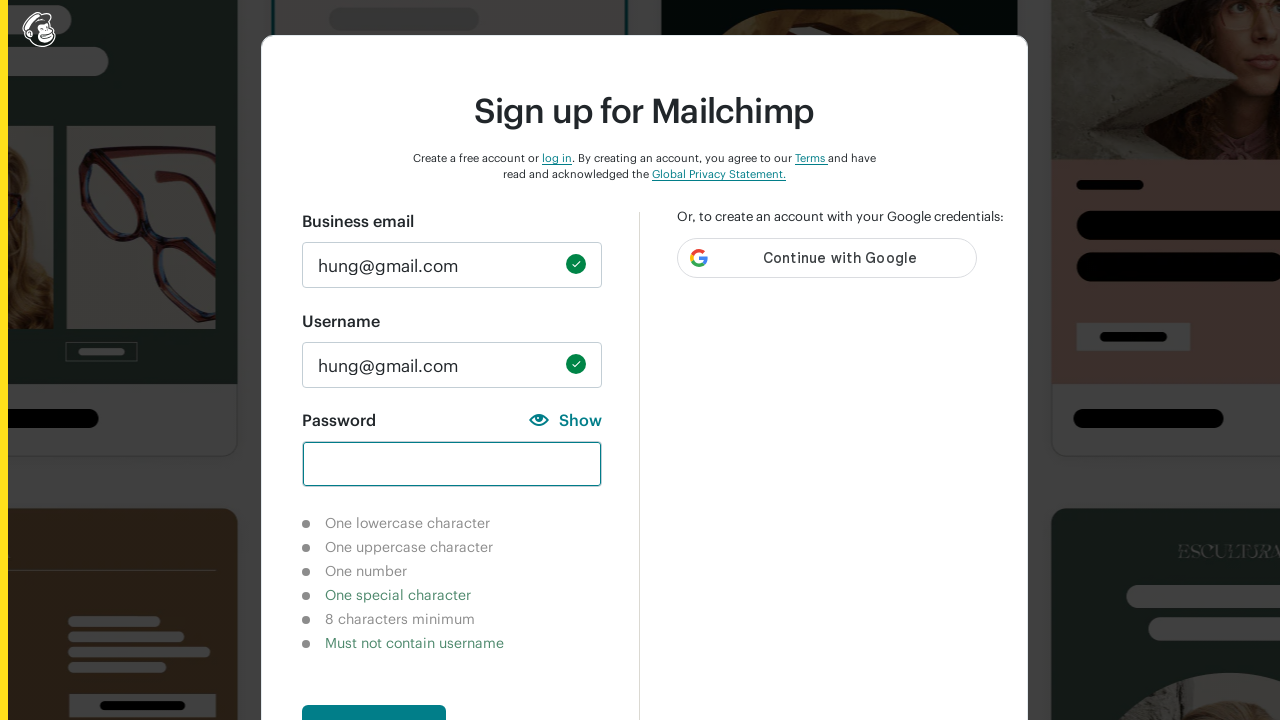

Entered 8-digit password '12345678' on input#new_password
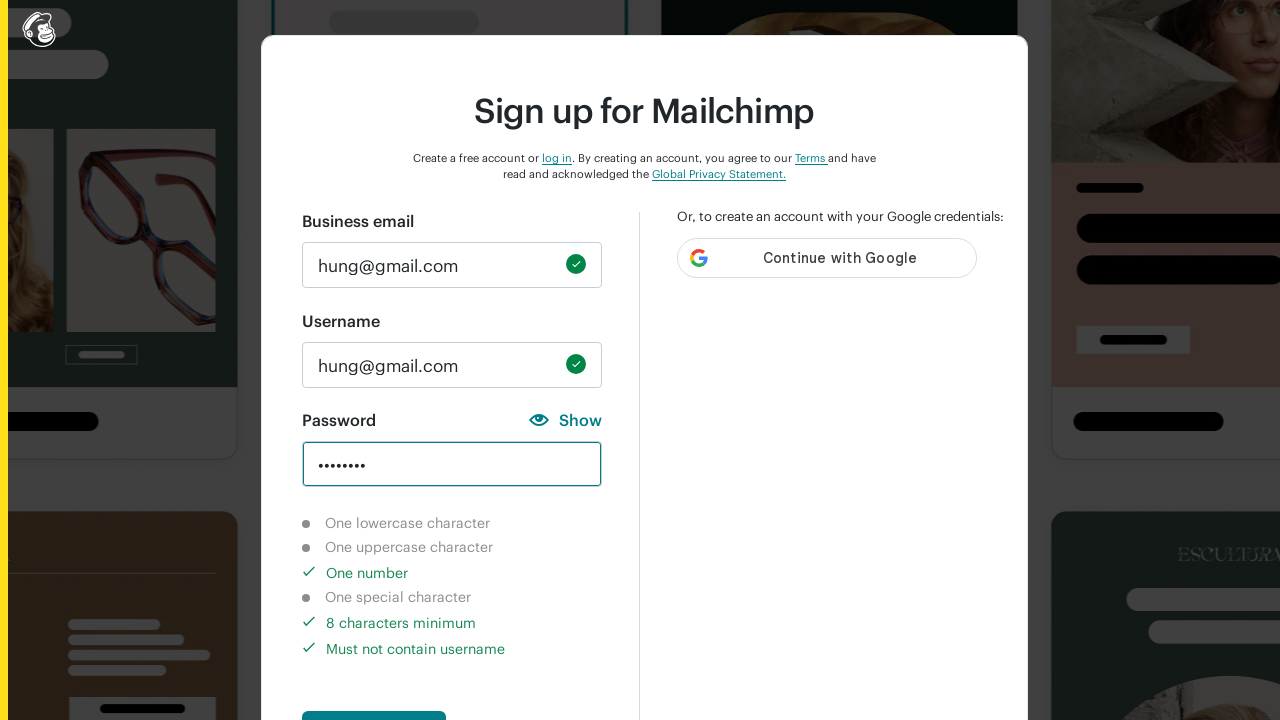

Verified lowercase character validation shows not-completed
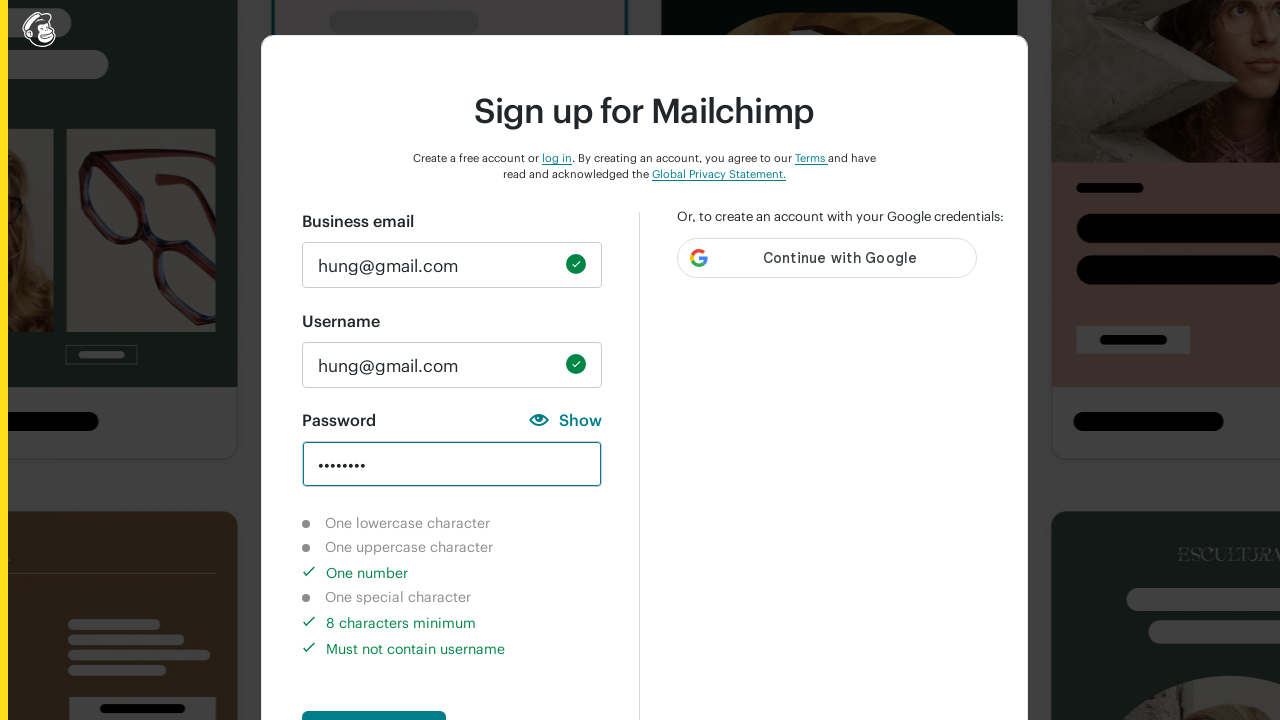

Verified uppercase character validation shows not-completed
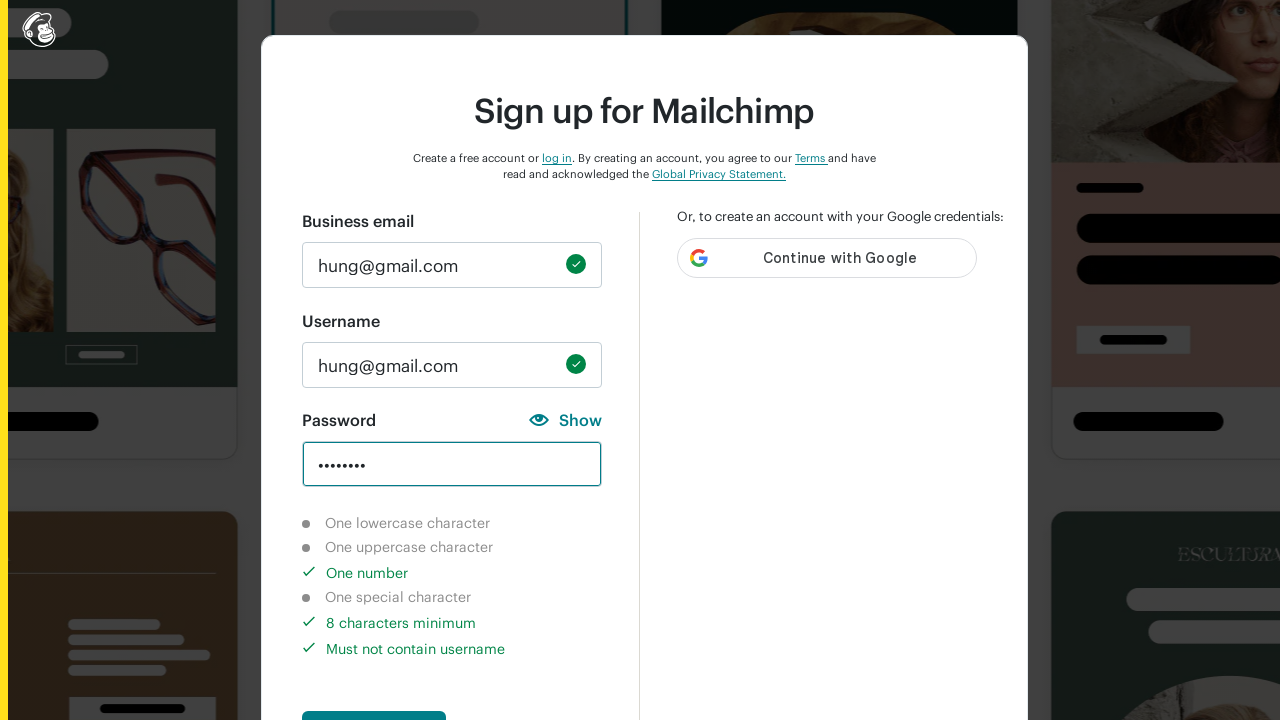

Verified number character validation shows completed
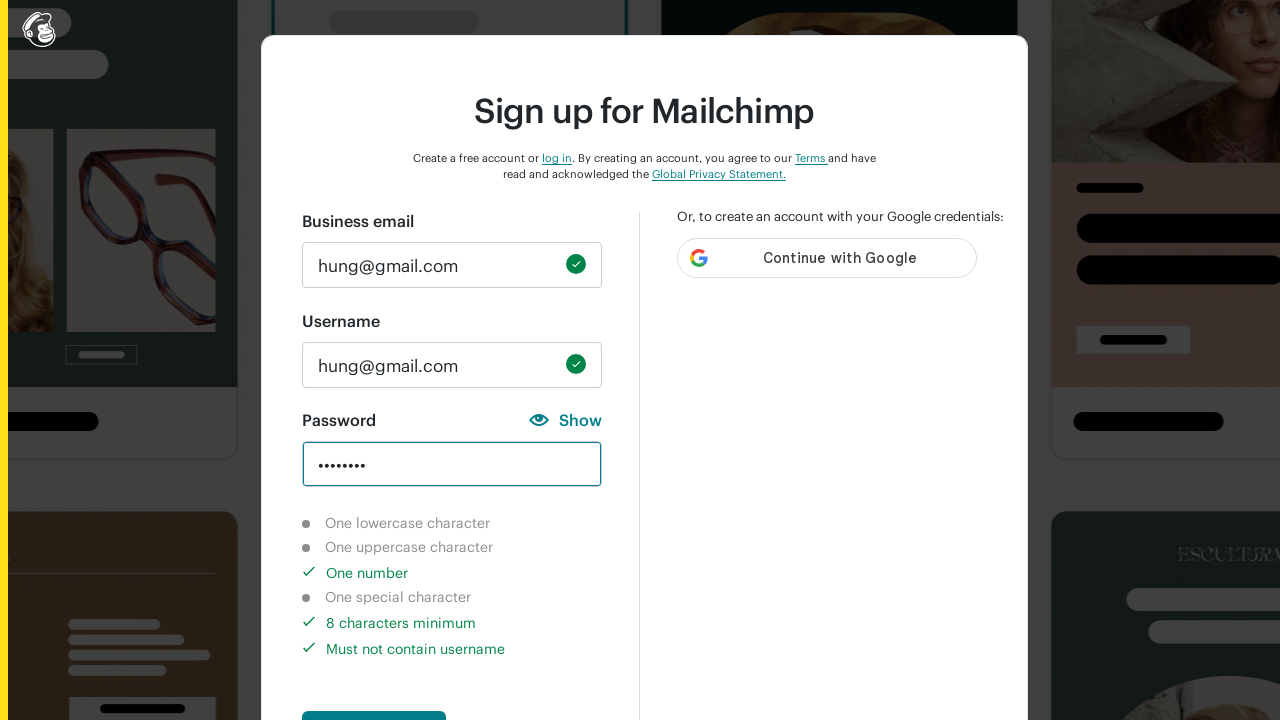

Verified special character validation shows not-completed
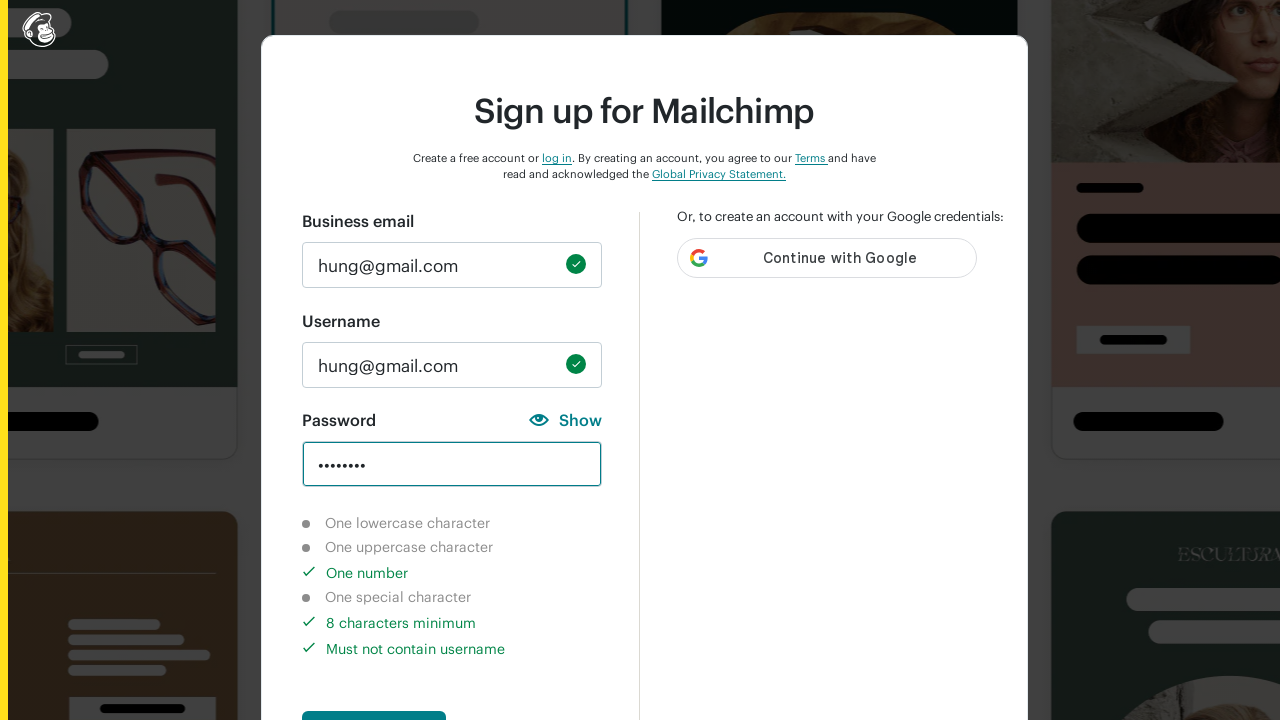

Verified 8-character minimum validation shows completed
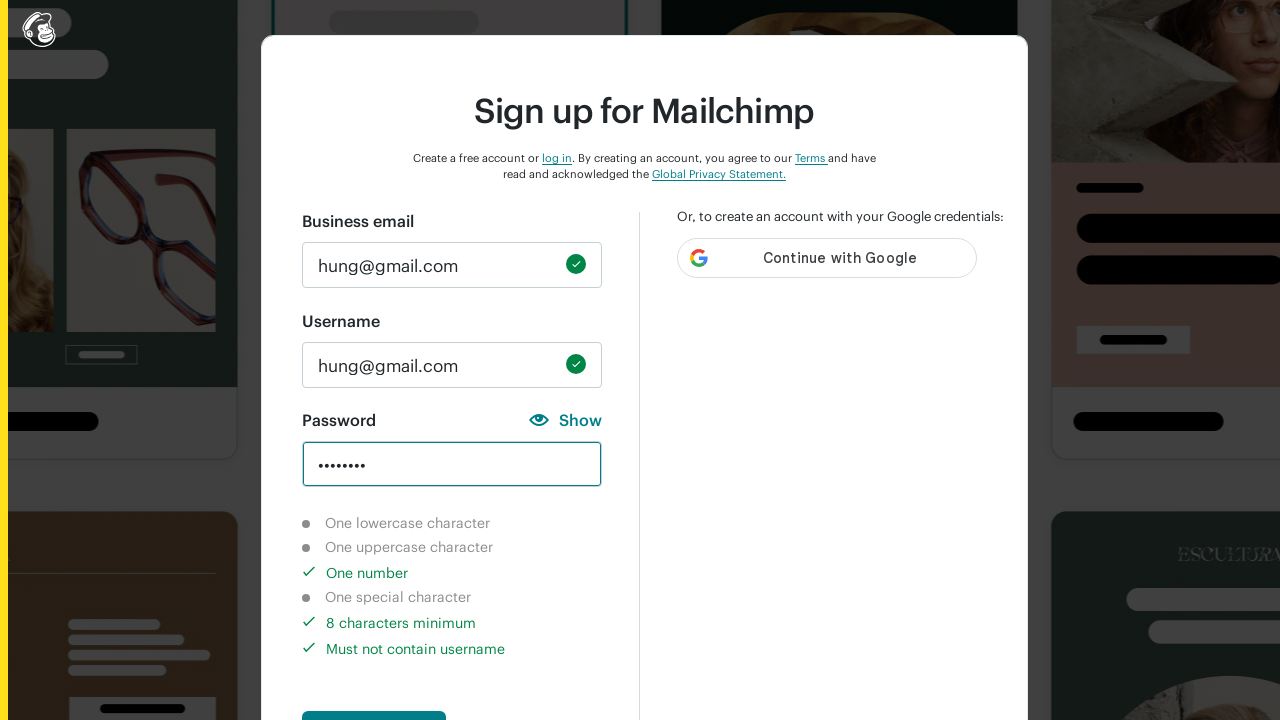

Verified username check validation shows completed
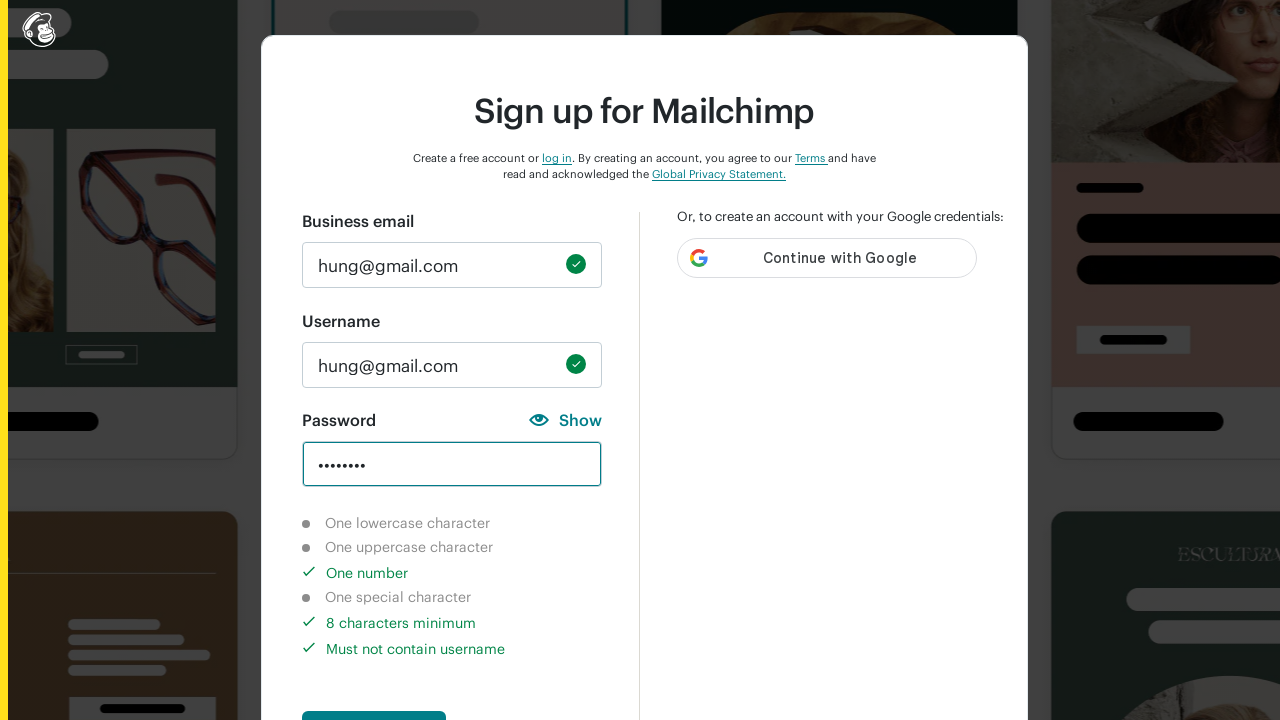

Cleared password field for test case 6 on input#new_password
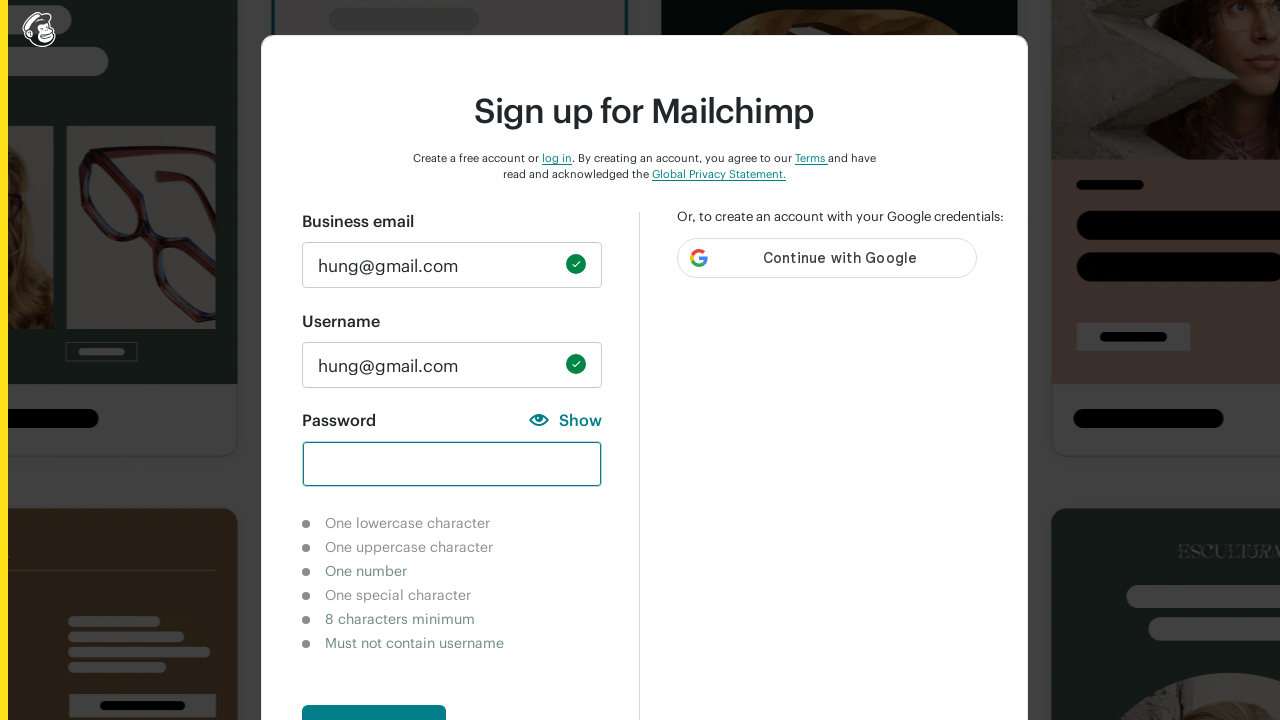

Entered valid password 'A@bc1357' on input#new_password
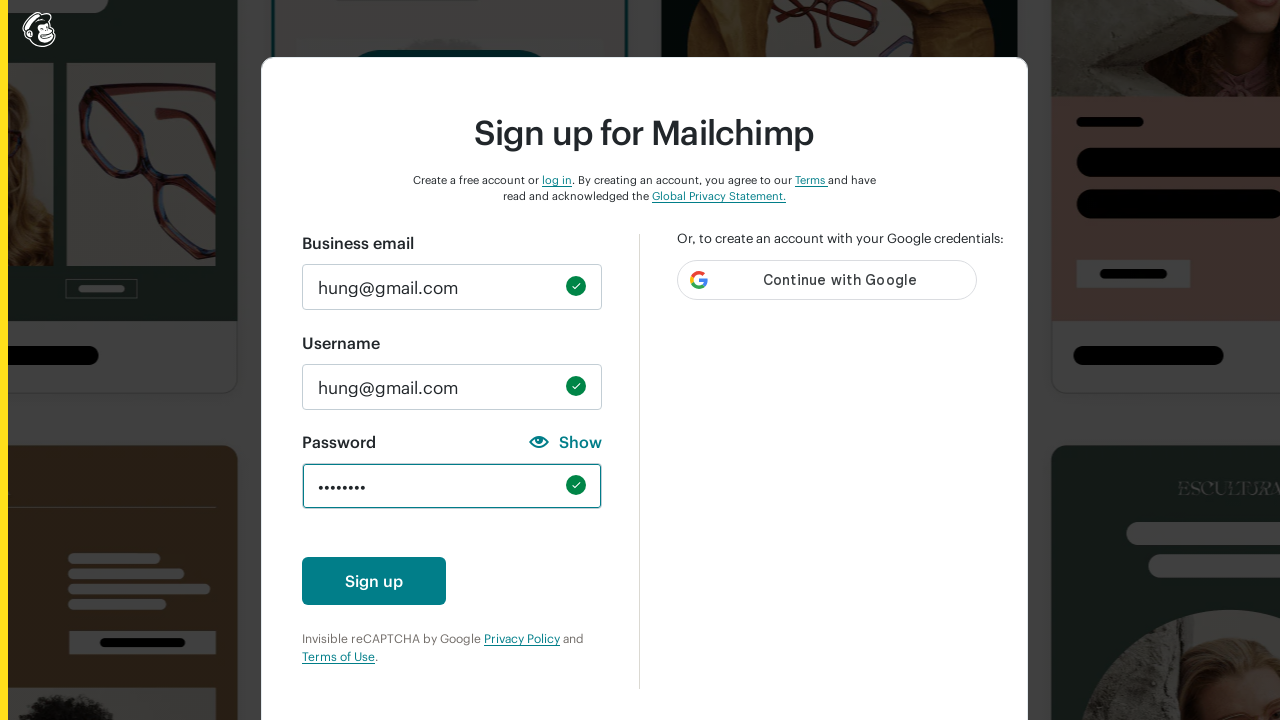

Verified lowercase character validation is enabled and completed
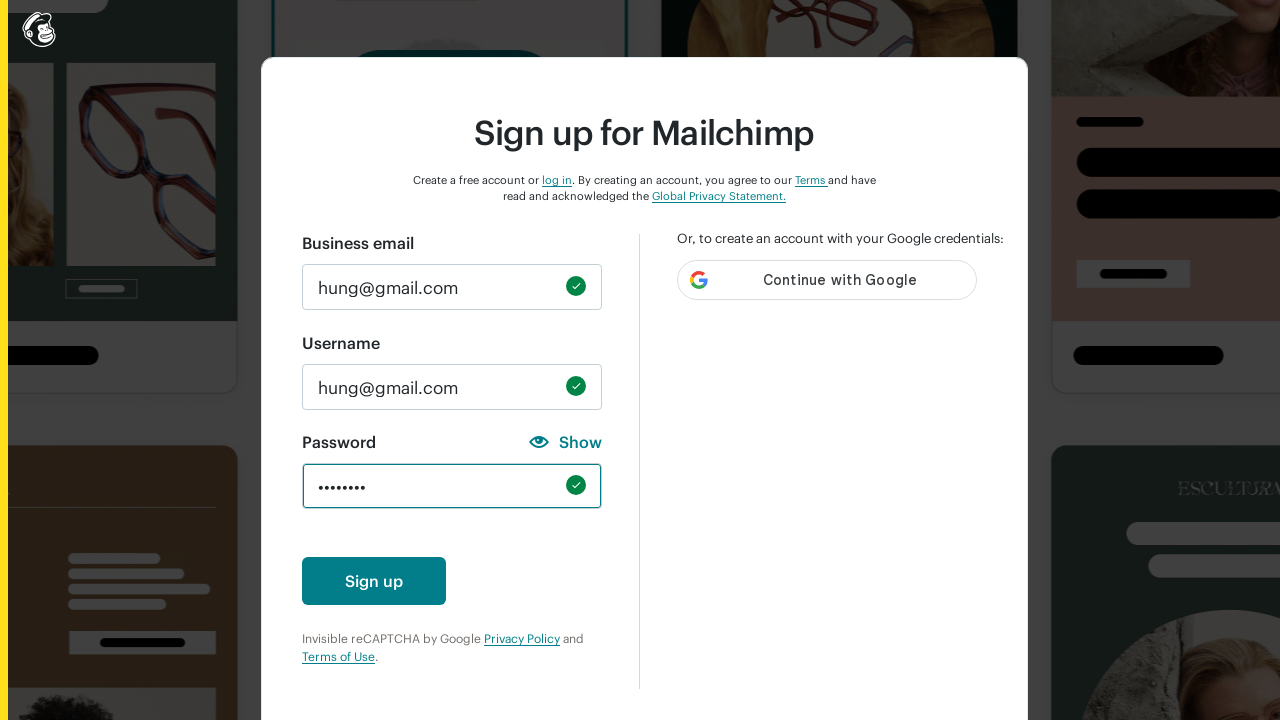

Verified uppercase character validation is enabled and completed
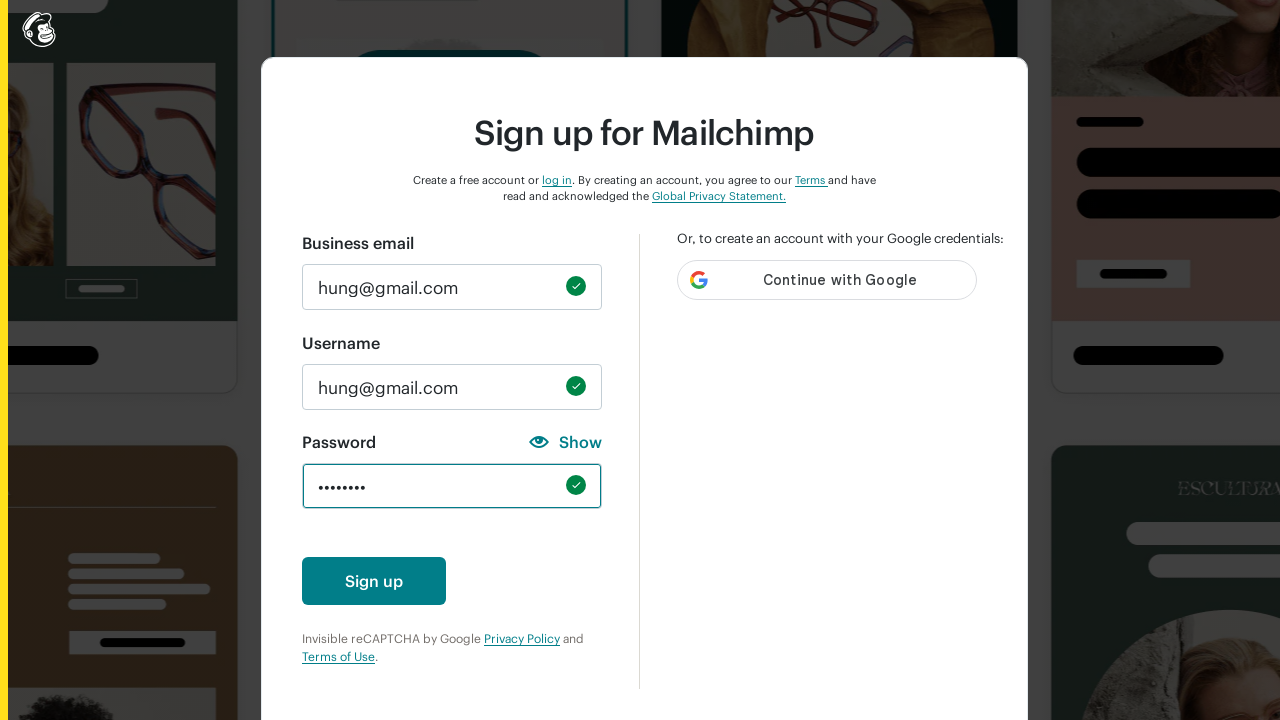

Verified number character validation is enabled and completed
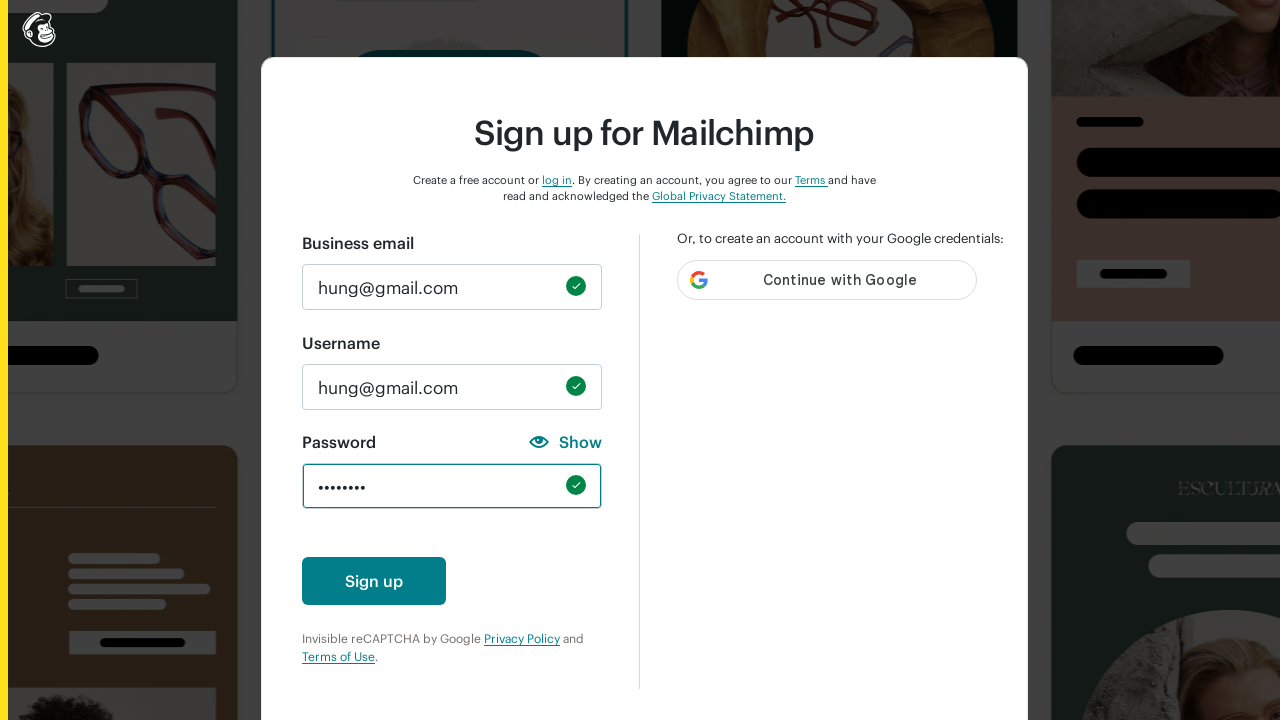

Verified special character validation is enabled and completed
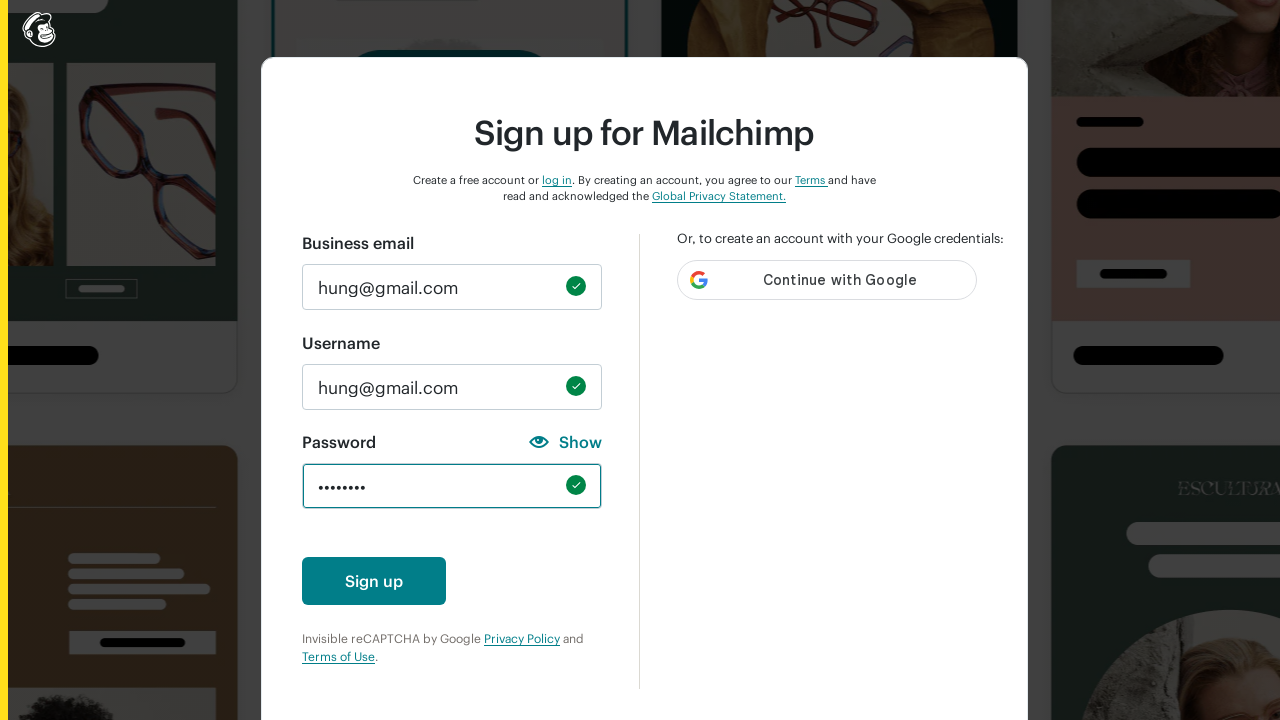

Verified 8-character minimum validation is enabled and completed
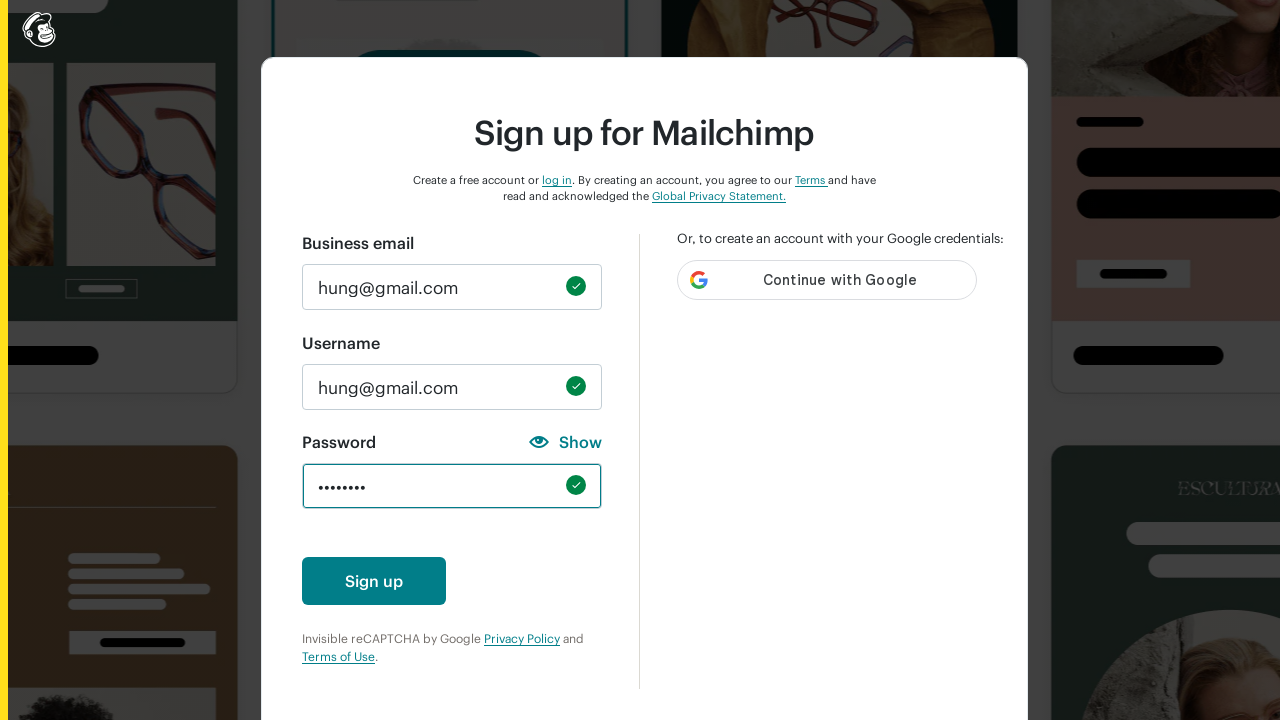

Verified username check validation is enabled and completed
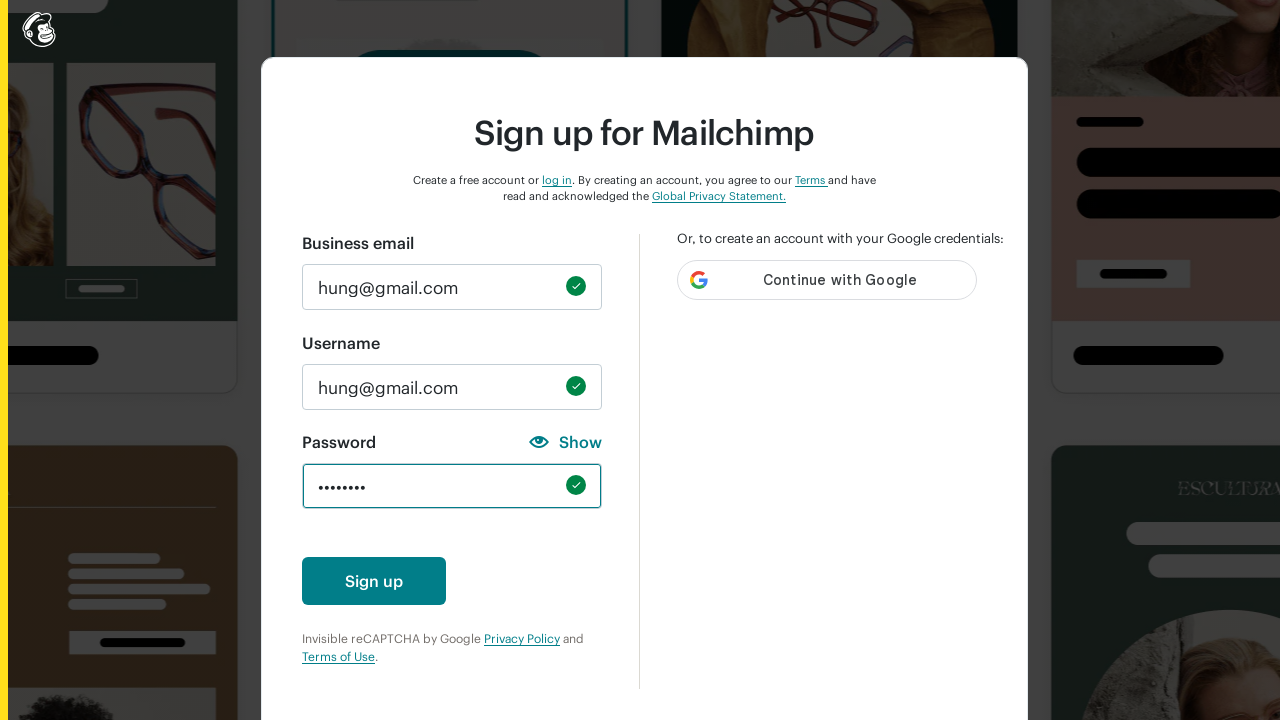

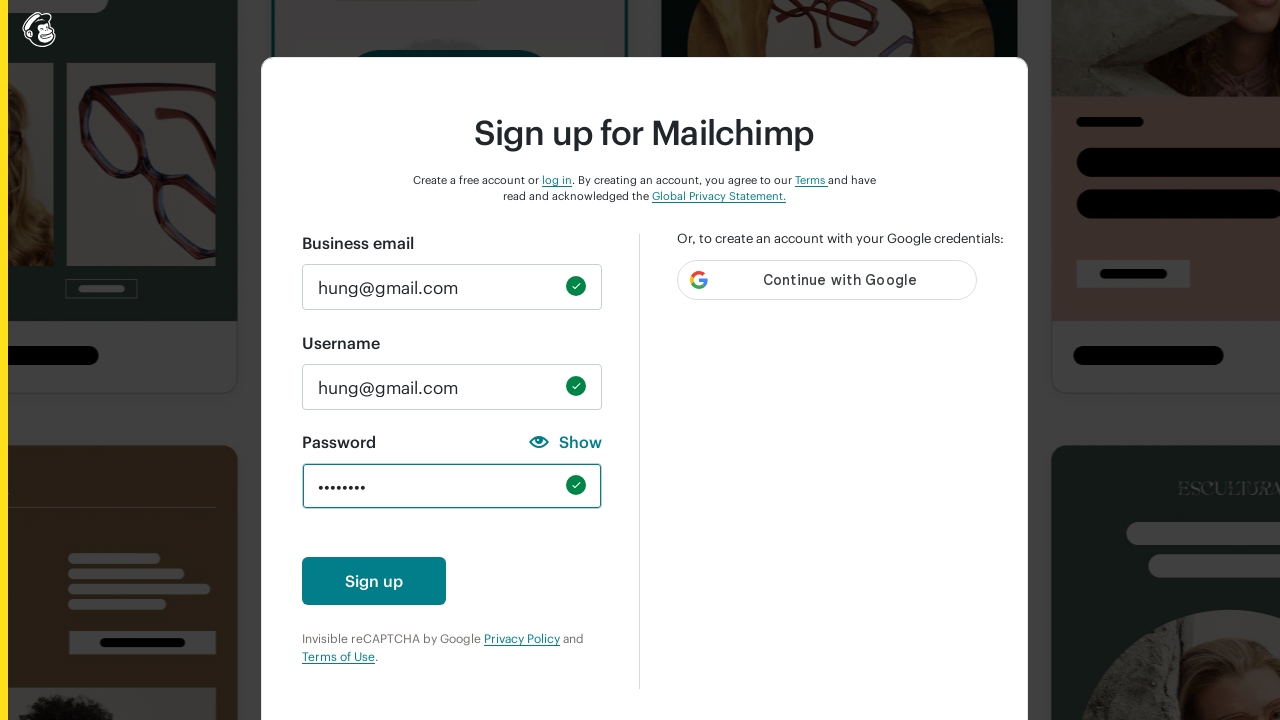